Tests a complete e-commerce checkout flow by adding multiple products to cart with varying quantities, applying a promo code, selecting a country, and placing an order.

Starting URL: https://rahulshettyacademy.com/seleniumPractise/

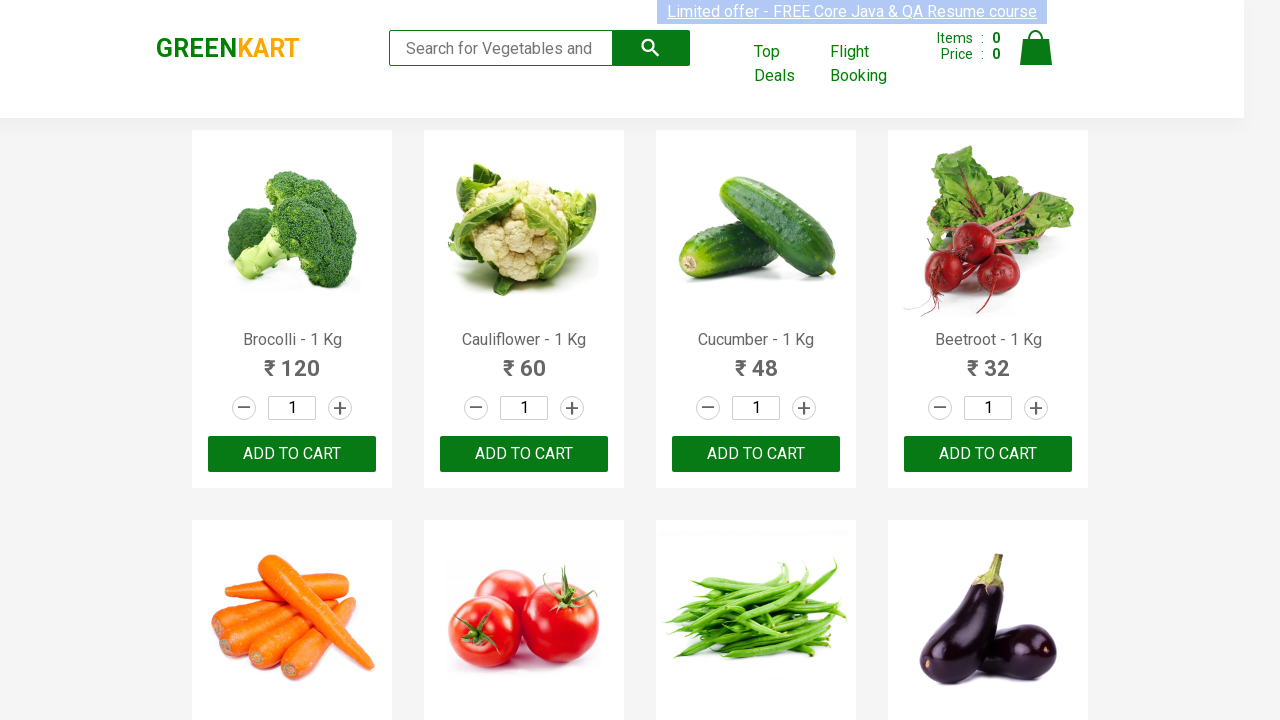

Waited for products to load on the page
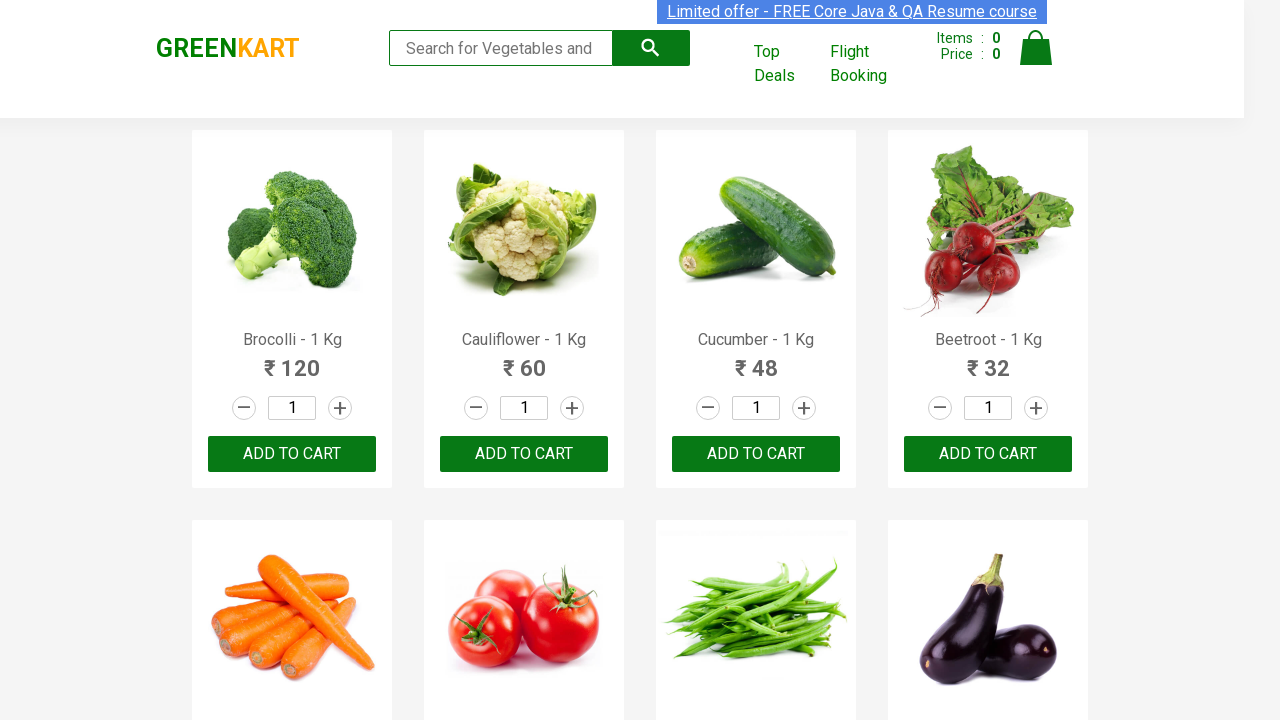

Incremented quantity for Cucumber (click 1 of 4) at (804, 408) on //h4[contains(text(),'Cucumber')]/following-sibling::*[2]/a[@class='increment']
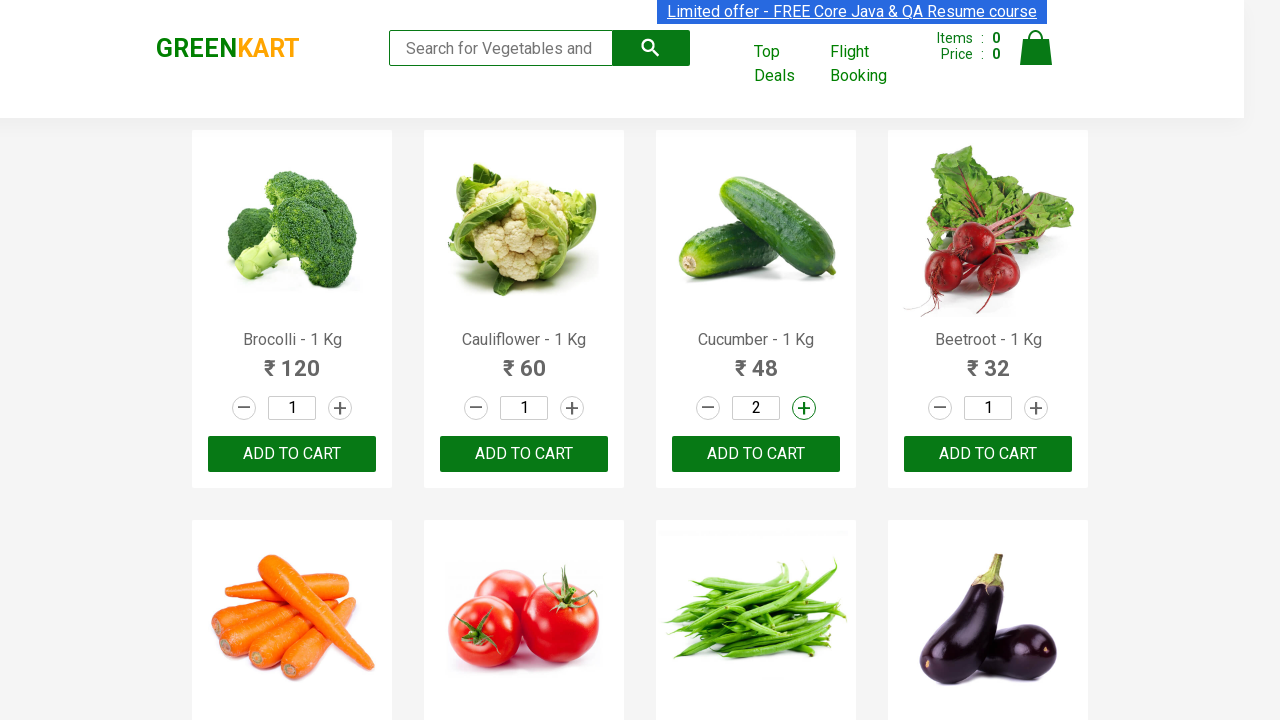

Incremented quantity for Cucumber (click 2 of 4) at (804, 408) on //h4[contains(text(),'Cucumber')]/following-sibling::*[2]/a[@class='increment']
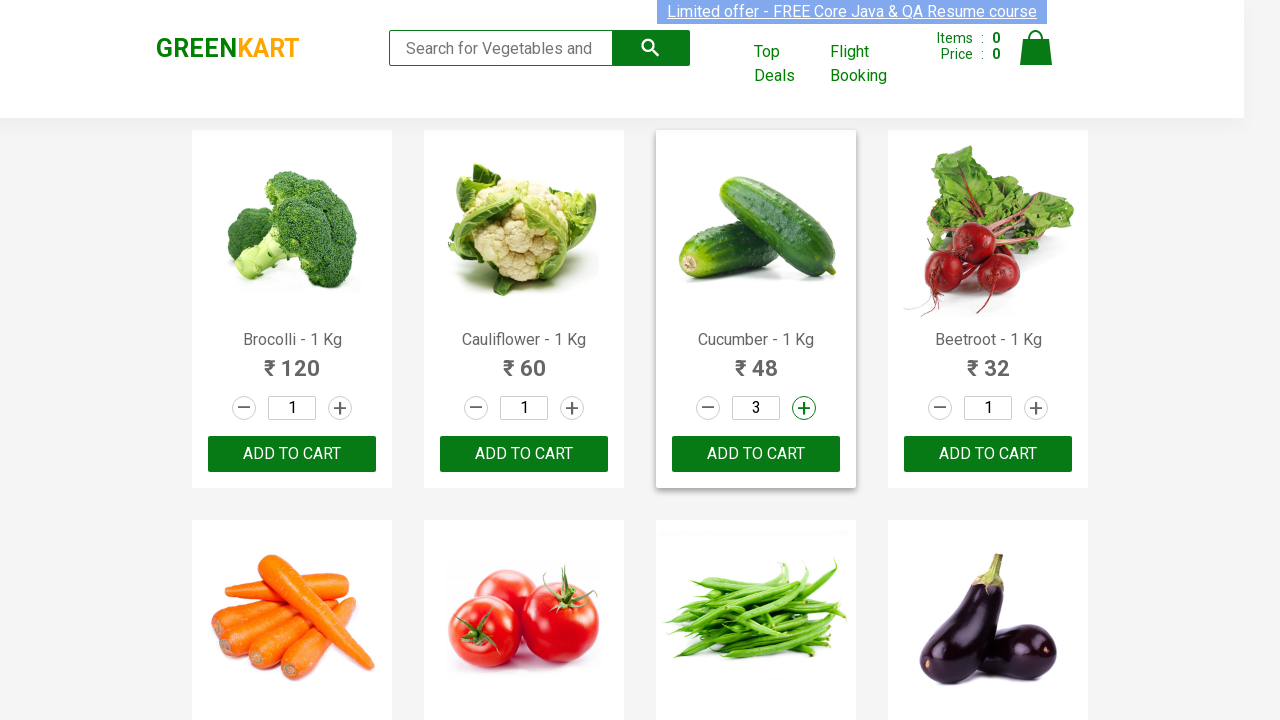

Incremented quantity for Cucumber (click 3 of 4) at (804, 408) on //h4[contains(text(),'Cucumber')]/following-sibling::*[2]/a[@class='increment']
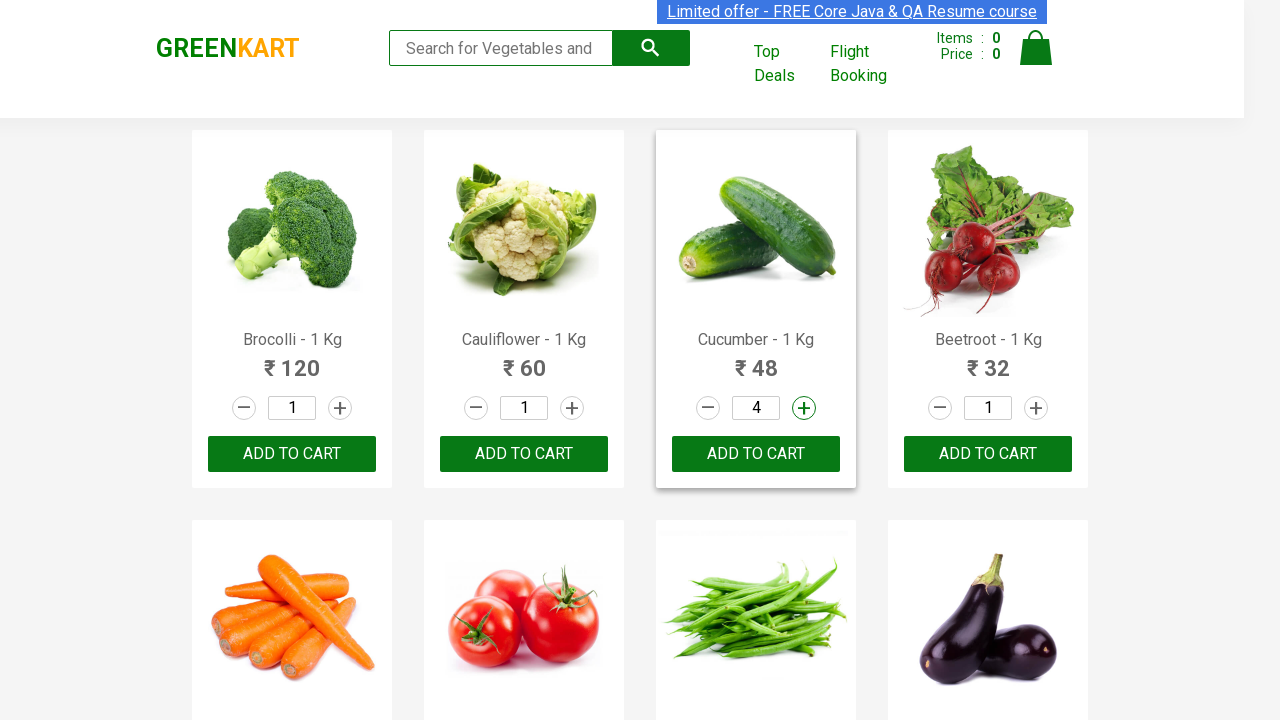

Incremented quantity for Cucumber (click 4 of 4) at (804, 408) on //h4[contains(text(),'Cucumber')]/following-sibling::*[2]/a[@class='increment']
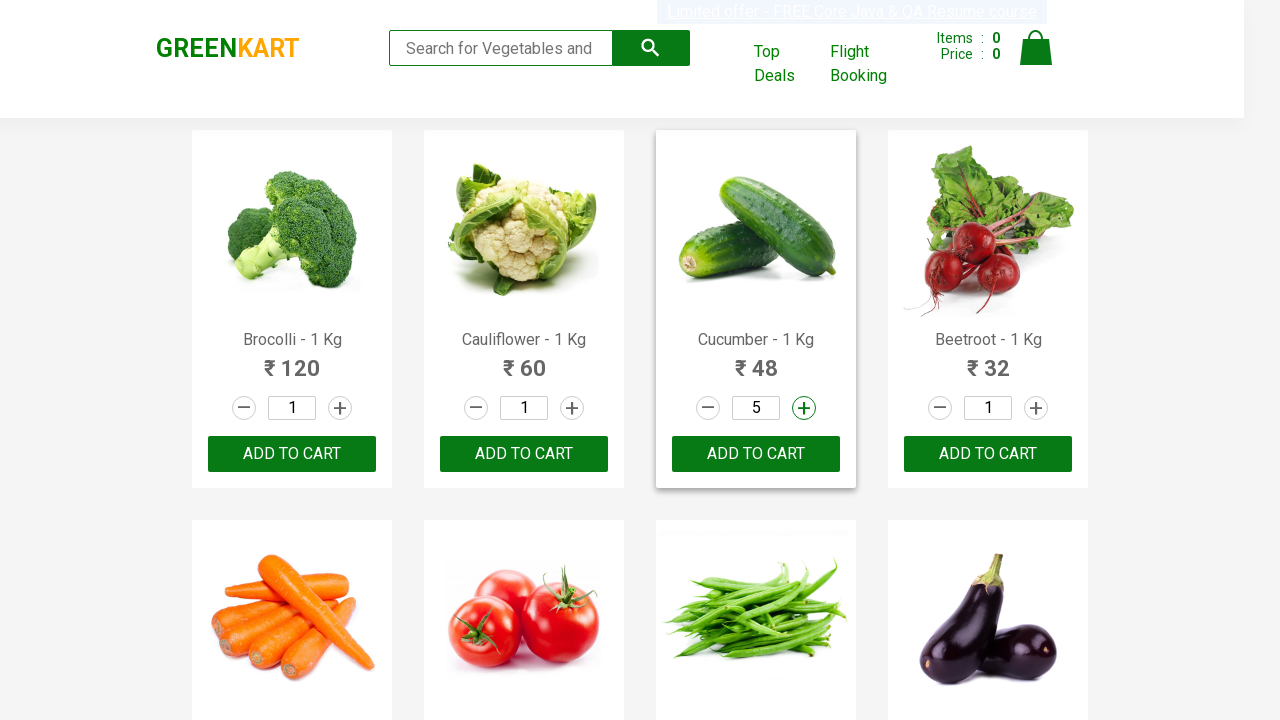

Added Cucumber (quantity: 5) to cart at (756, 454) on //h4[contains(text(),'Cucumber')]/following-sibling::*[3]/button
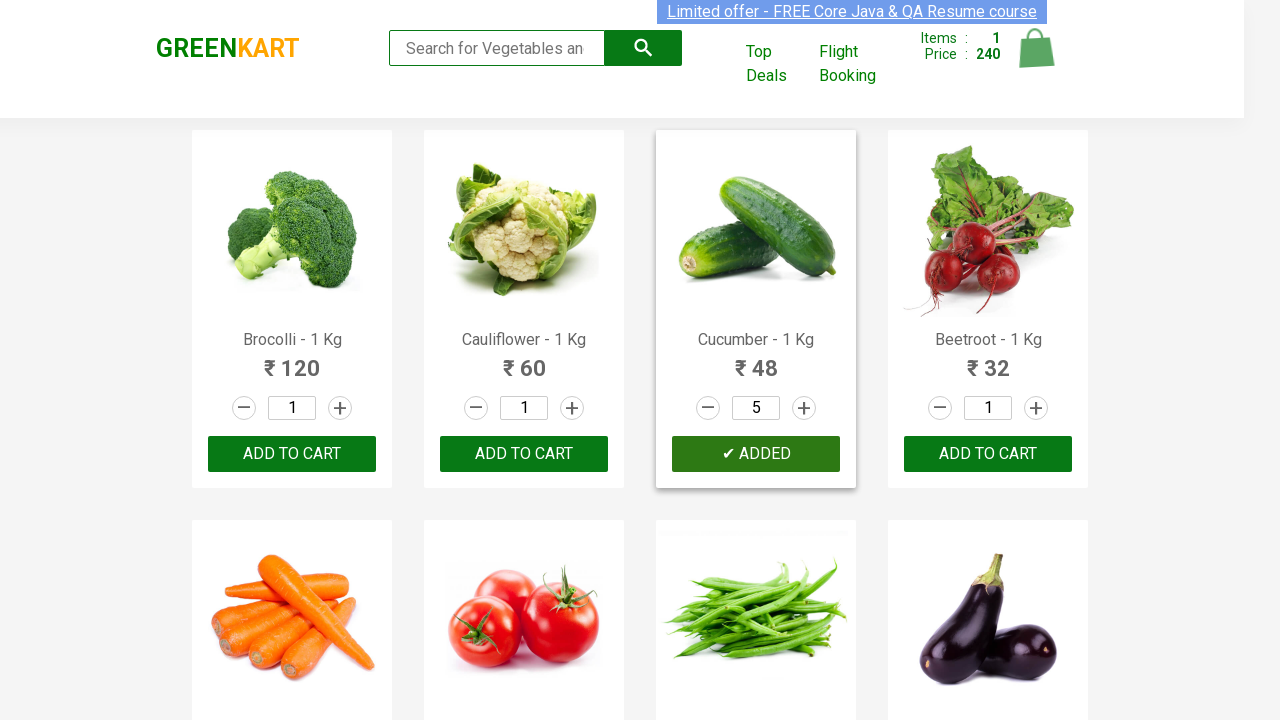

Incremented quantity for Tomato (click 1 of 6) at (572, 360) on //h4[contains(text(),'Tomato')]/following-sibling::*[2]/a[@class='increment']
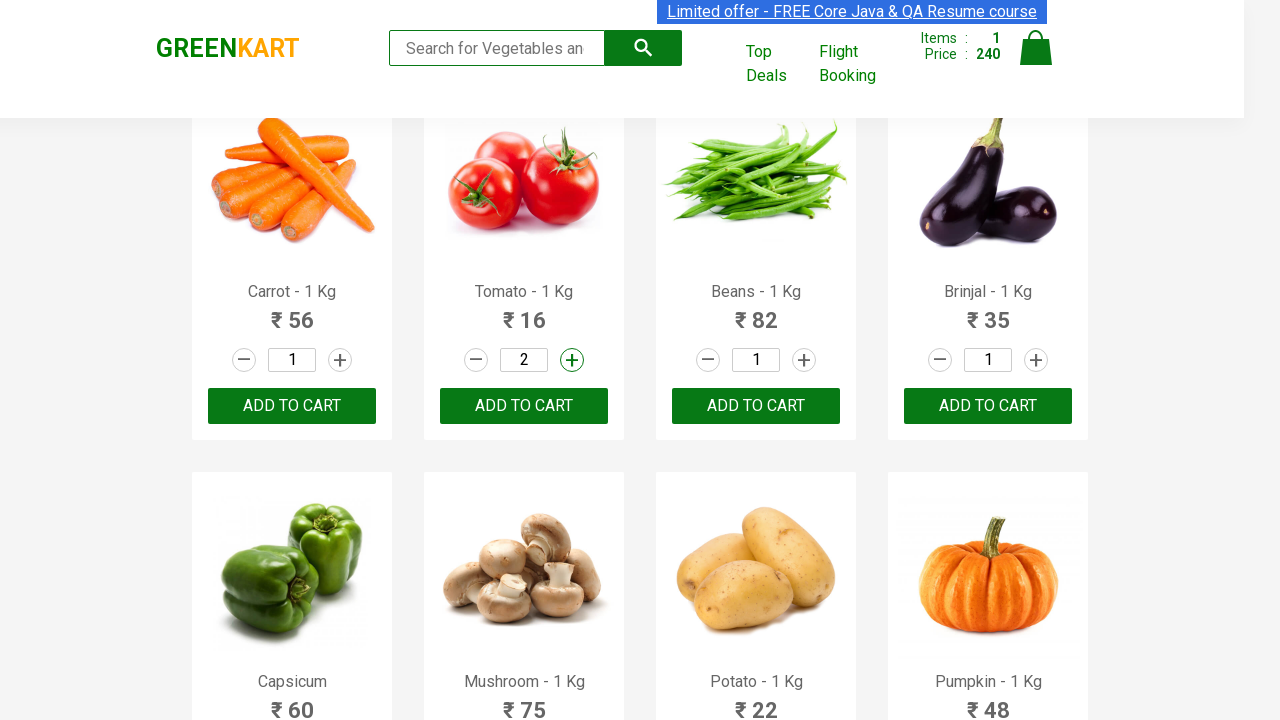

Incremented quantity for Tomato (click 2 of 6) at (572, 360) on //h4[contains(text(),'Tomato')]/following-sibling::*[2]/a[@class='increment']
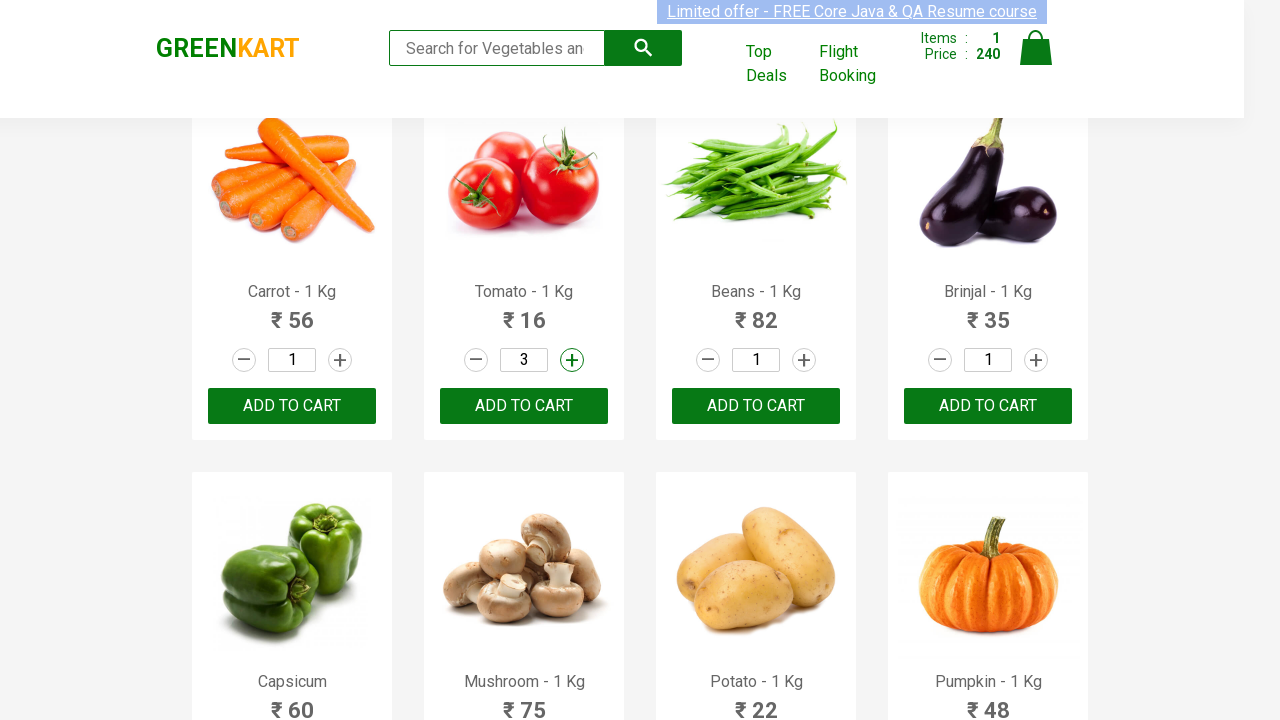

Incremented quantity for Tomato (click 3 of 6) at (572, 360) on //h4[contains(text(),'Tomato')]/following-sibling::*[2]/a[@class='increment']
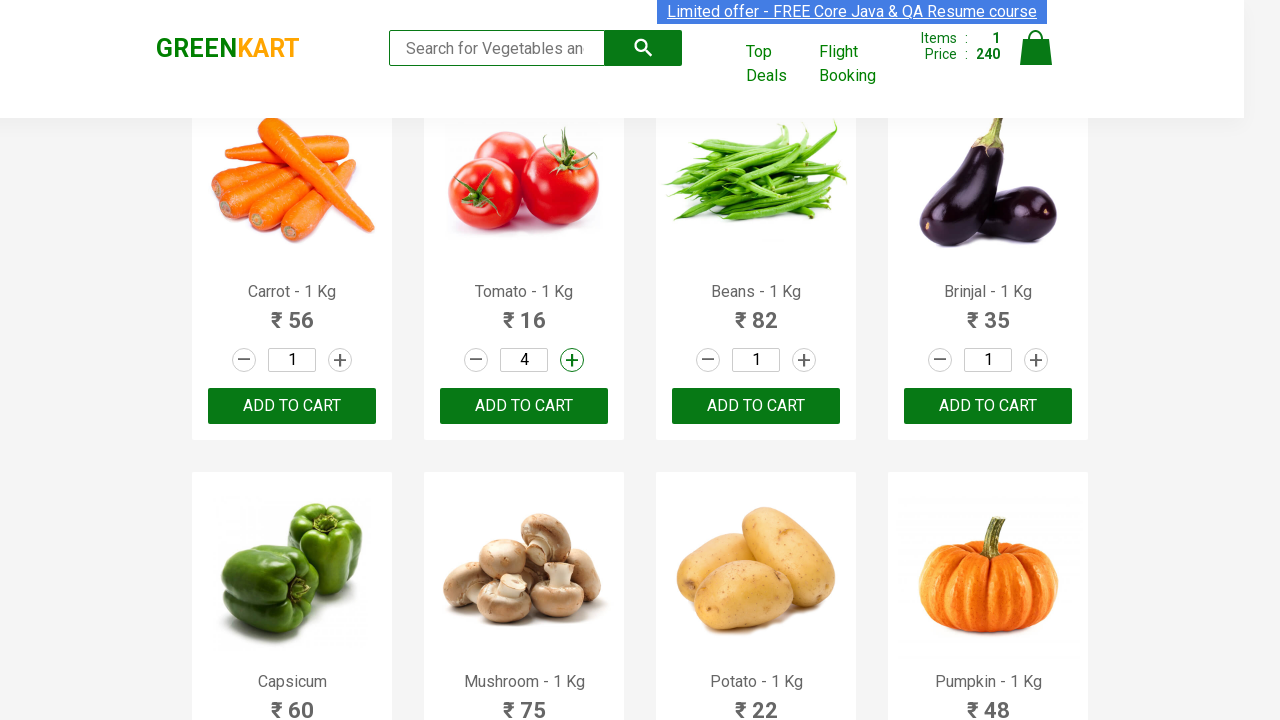

Incremented quantity for Tomato (click 4 of 6) at (572, 360) on //h4[contains(text(),'Tomato')]/following-sibling::*[2]/a[@class='increment']
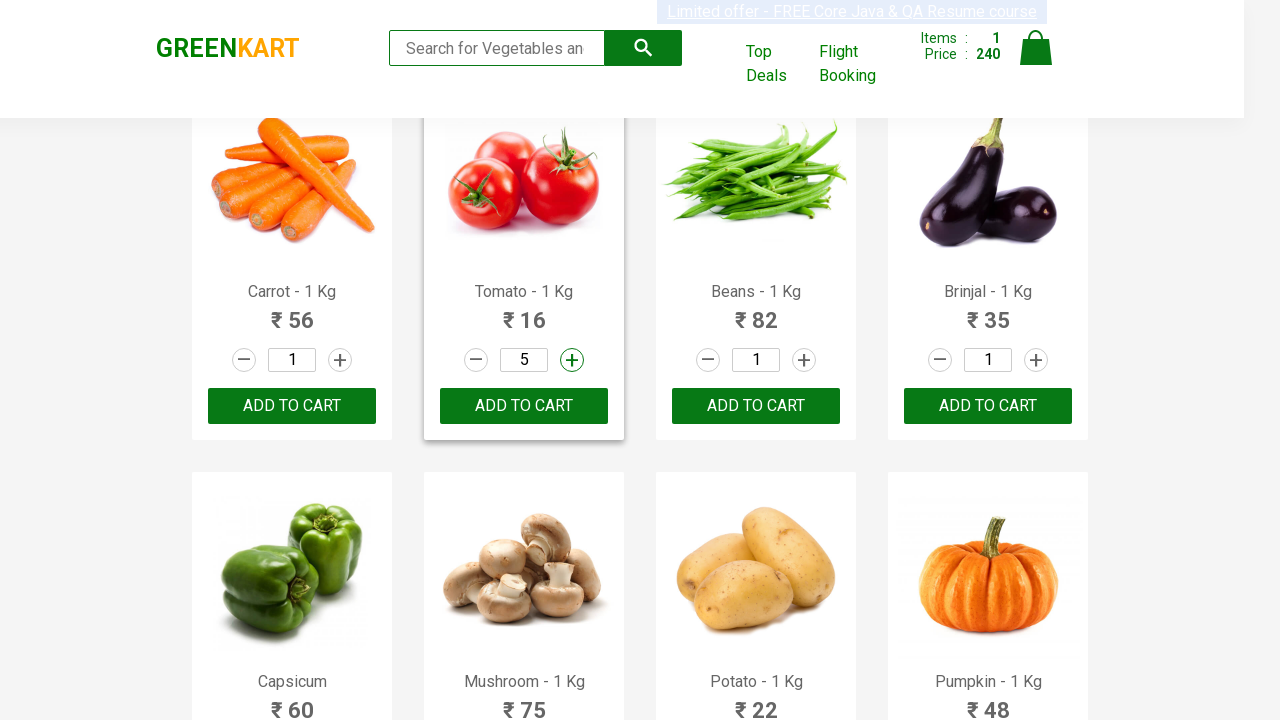

Incremented quantity for Tomato (click 5 of 6) at (572, 360) on //h4[contains(text(),'Tomato')]/following-sibling::*[2]/a[@class='increment']
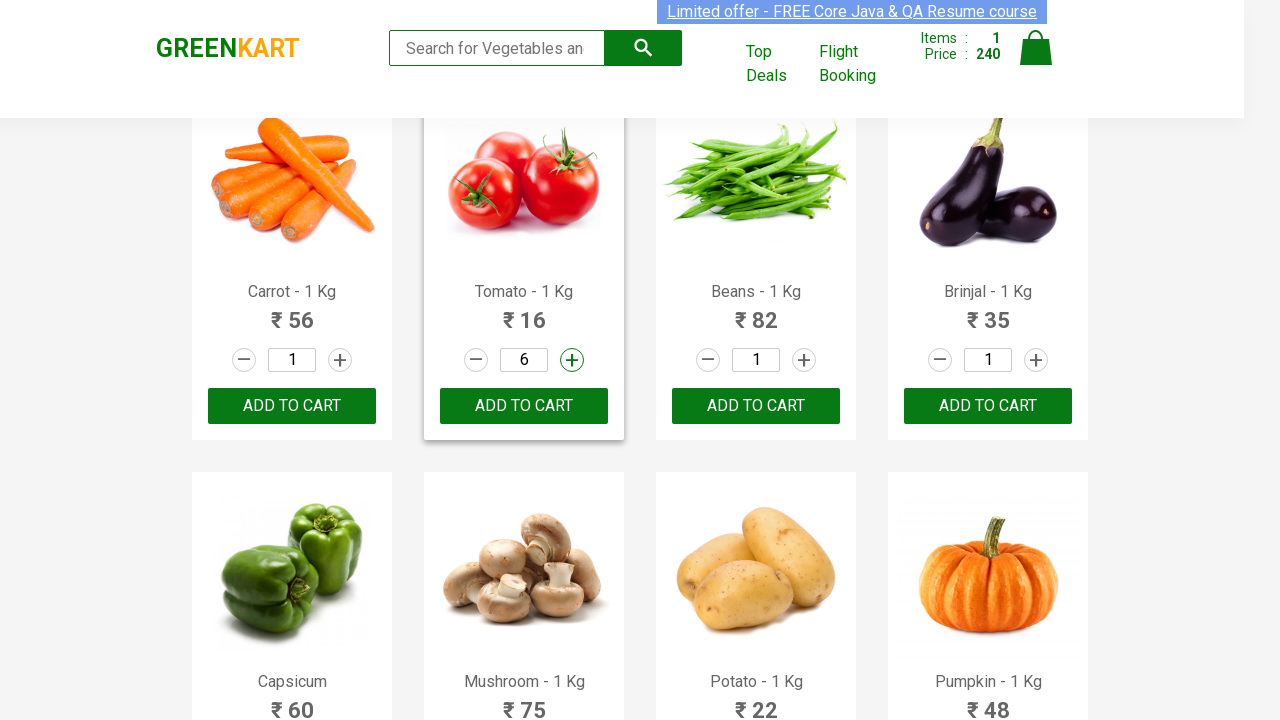

Incremented quantity for Tomato (click 6 of 6) at (572, 360) on //h4[contains(text(),'Tomato')]/following-sibling::*[2]/a[@class='increment']
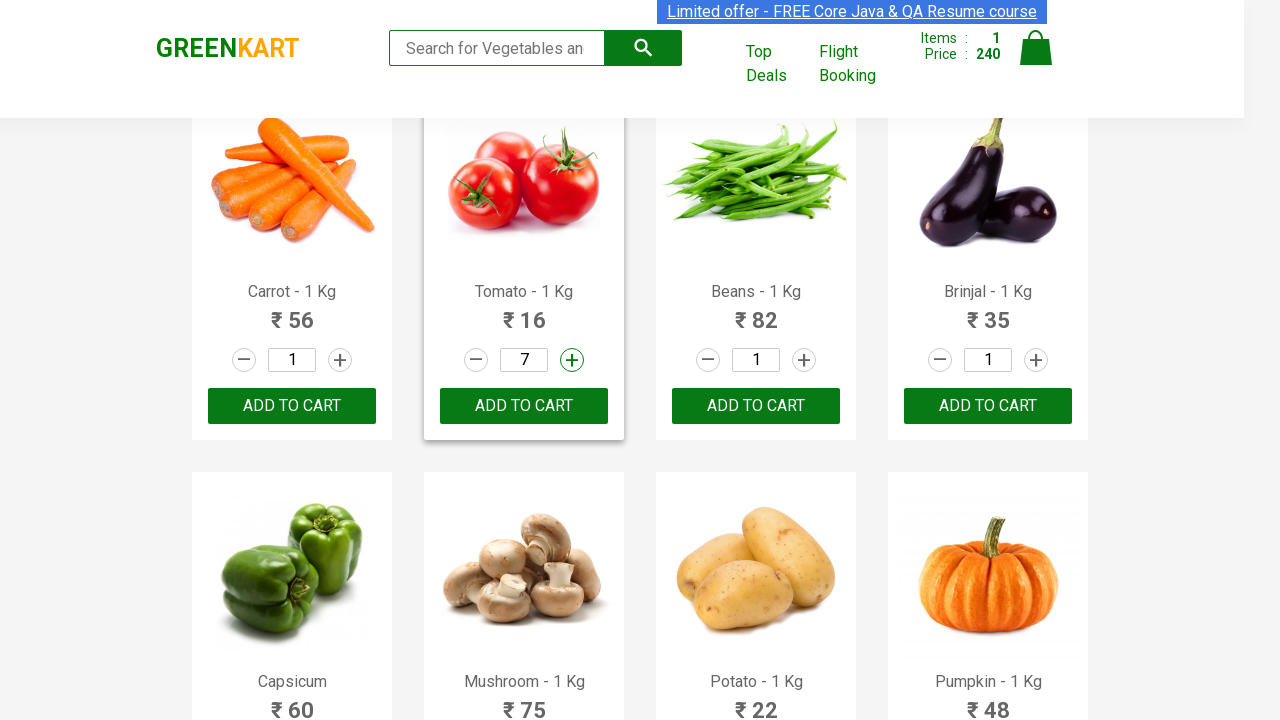

Added Tomato (quantity: 7) to cart at (524, 406) on //h4[contains(text(),'Tomato')]/following-sibling::*[3]/button
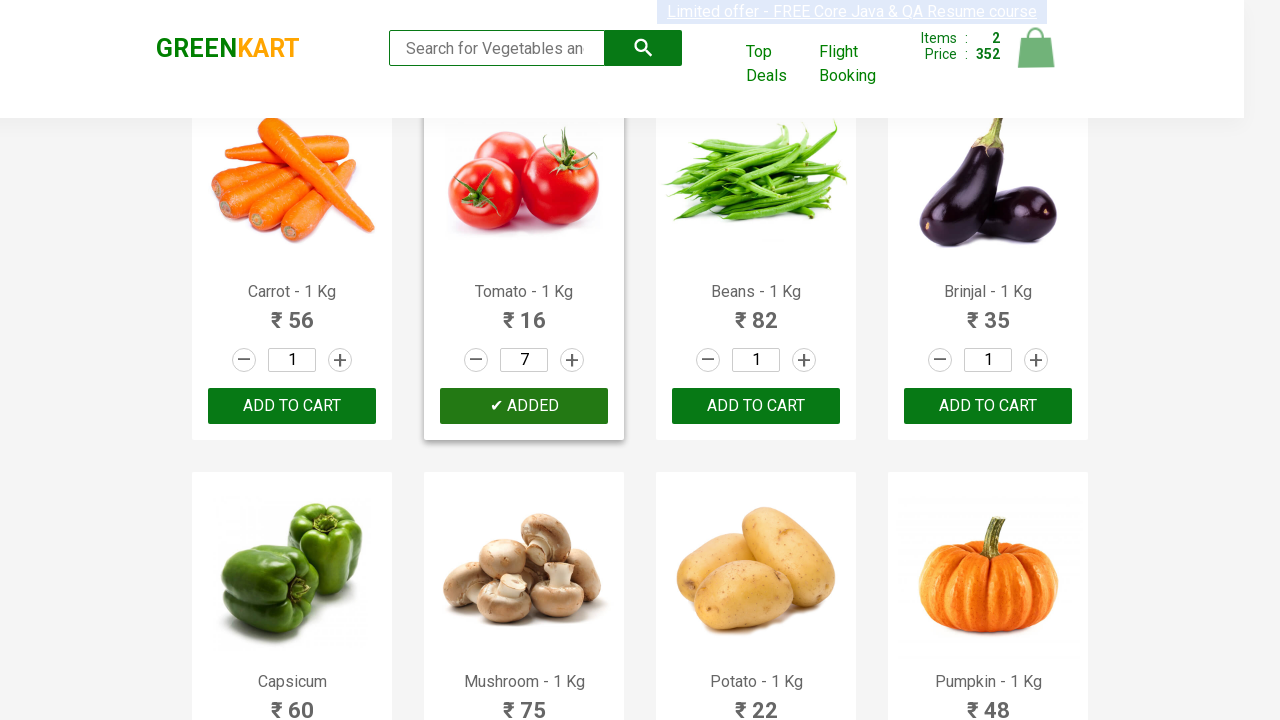

Incremented quantity for Carrot (click 1 of 7) at (340, 360) on //h4[contains(text(),'Carrot')]/following-sibling::*[2]/a[@class='increment']
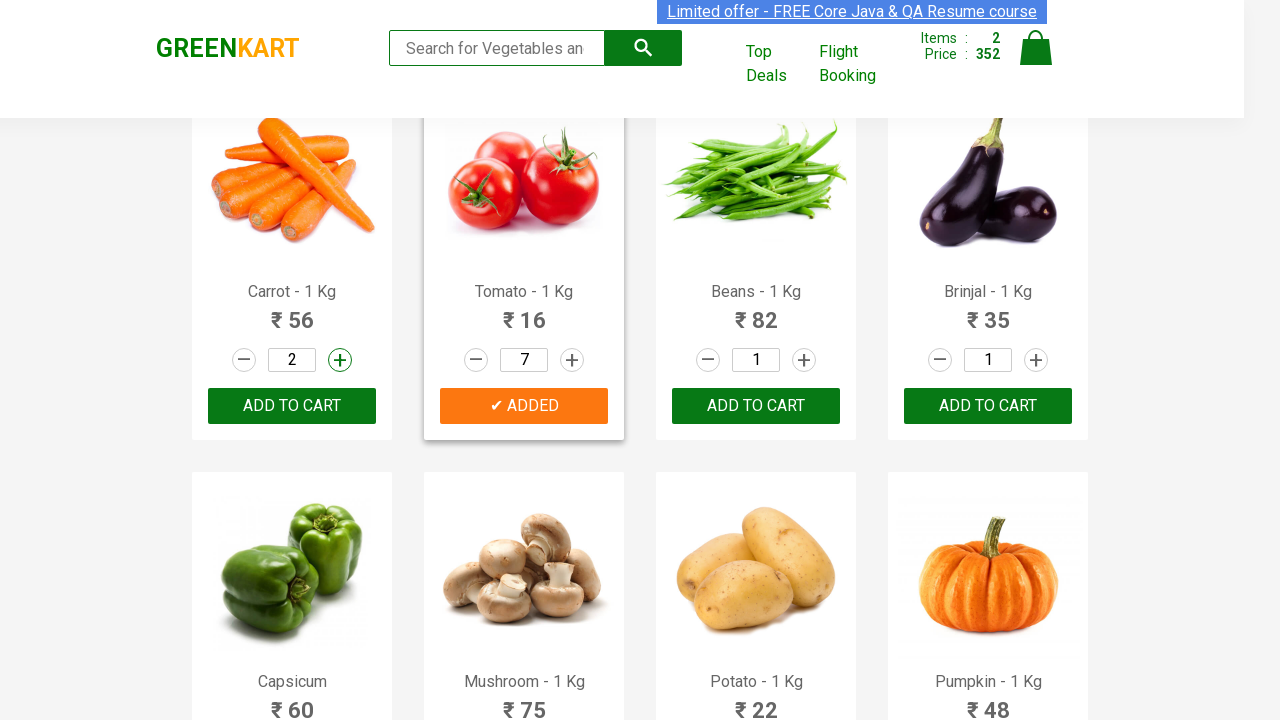

Incremented quantity for Carrot (click 2 of 7) at (340, 360) on //h4[contains(text(),'Carrot')]/following-sibling::*[2]/a[@class='increment']
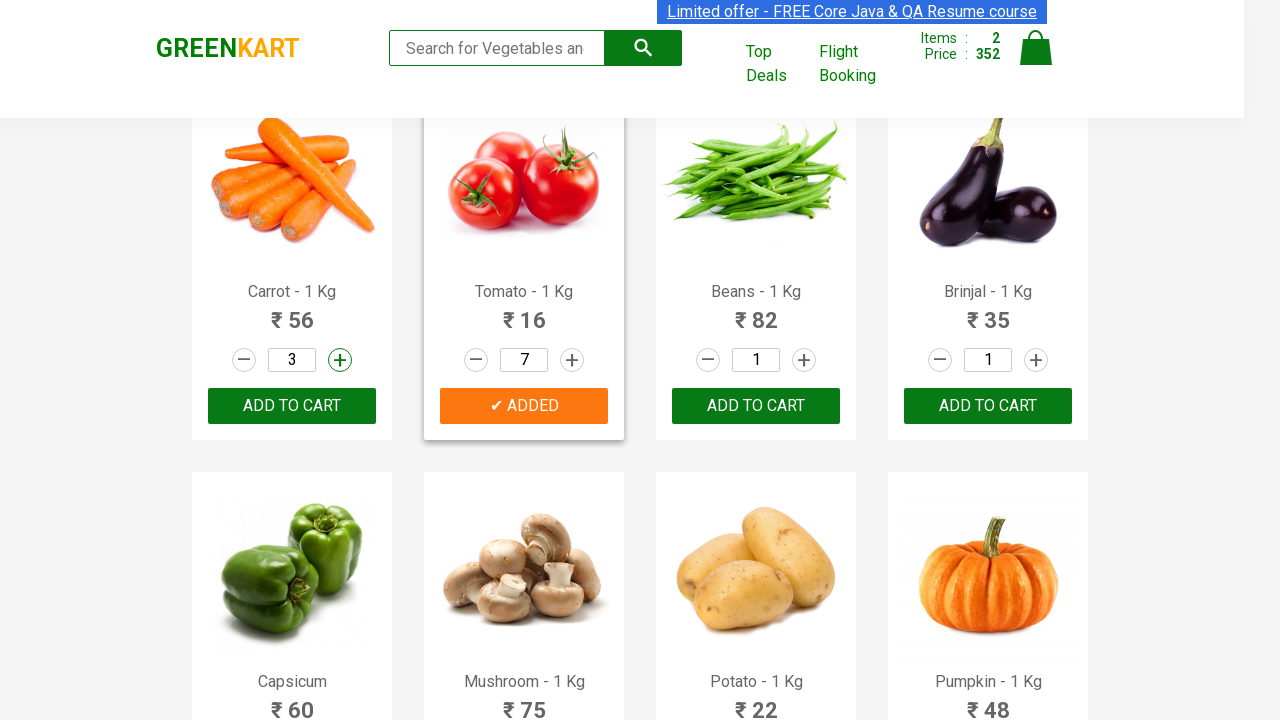

Incremented quantity for Carrot (click 3 of 7) at (340, 360) on //h4[contains(text(),'Carrot')]/following-sibling::*[2]/a[@class='increment']
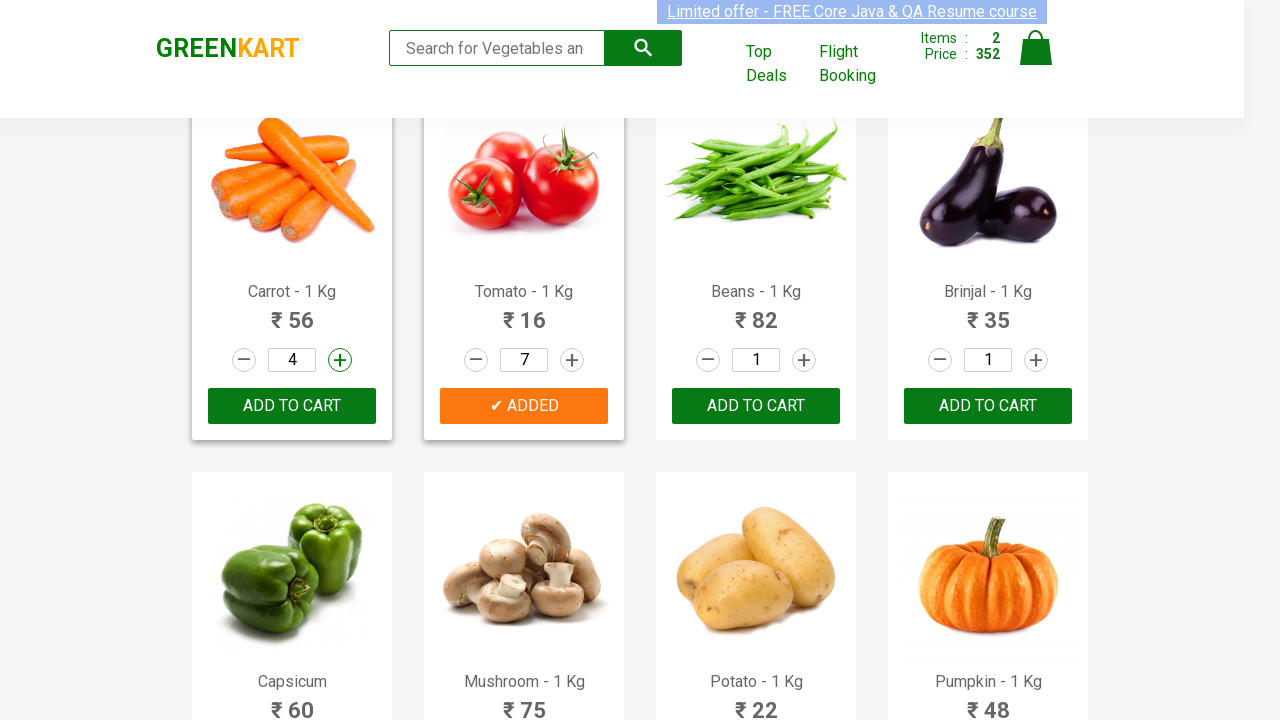

Incremented quantity for Carrot (click 4 of 7) at (340, 360) on //h4[contains(text(),'Carrot')]/following-sibling::*[2]/a[@class='increment']
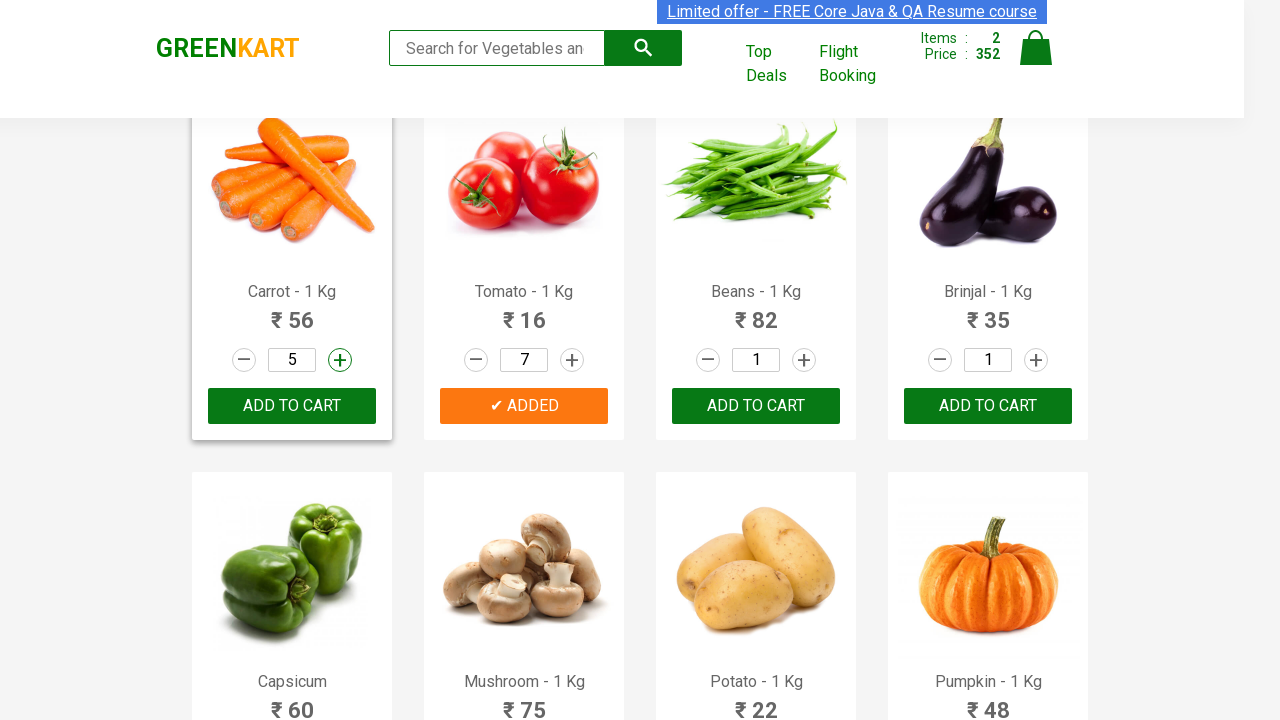

Incremented quantity for Carrot (click 5 of 7) at (340, 360) on //h4[contains(text(),'Carrot')]/following-sibling::*[2]/a[@class='increment']
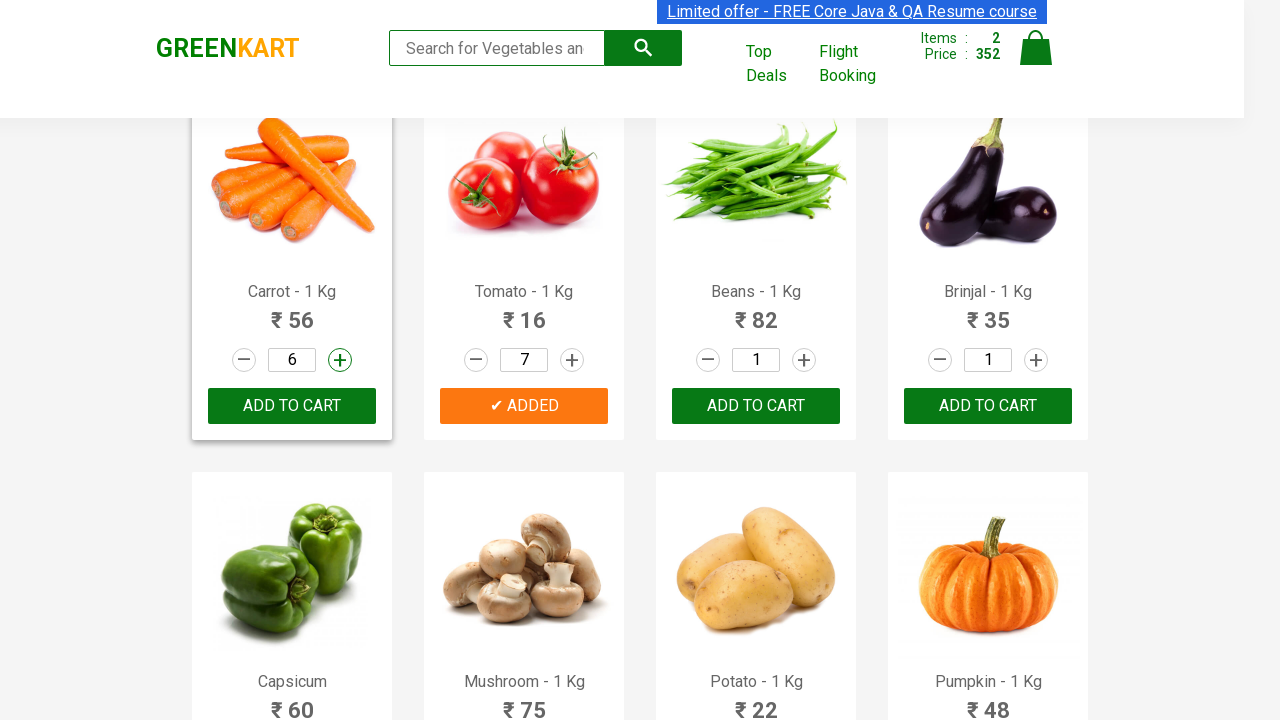

Incremented quantity for Carrot (click 6 of 7) at (340, 360) on //h4[contains(text(),'Carrot')]/following-sibling::*[2]/a[@class='increment']
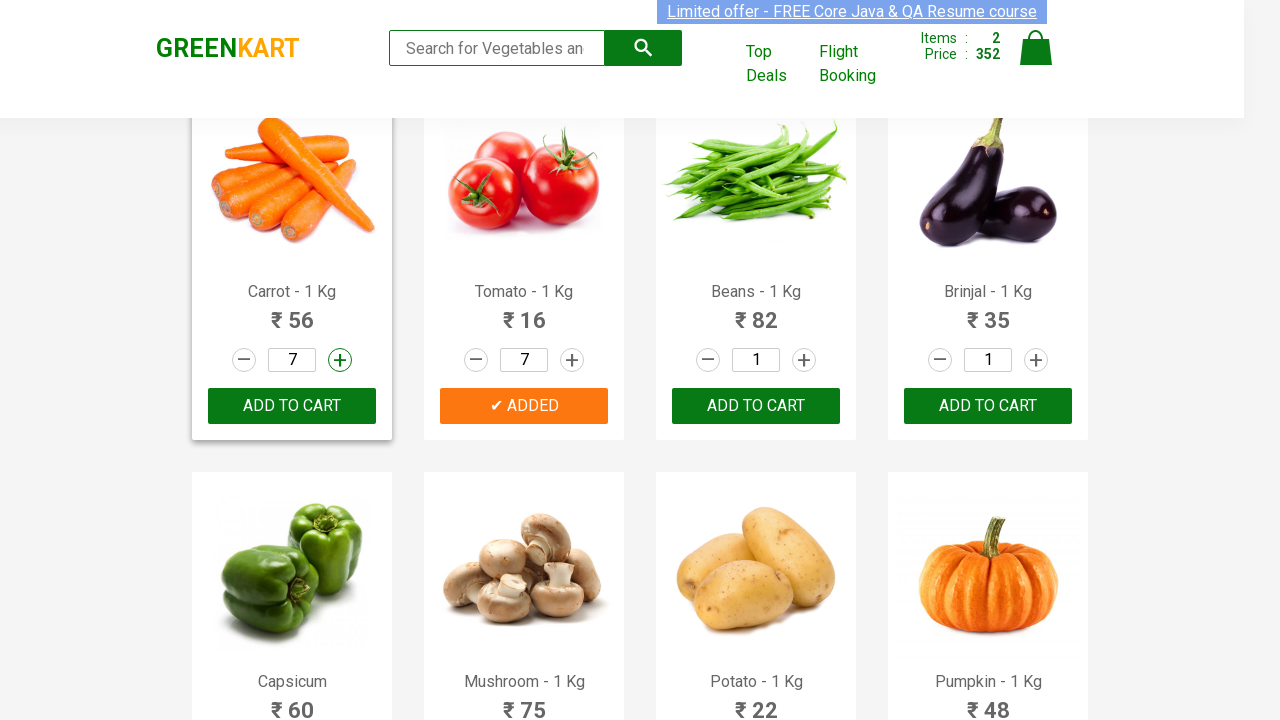

Incremented quantity for Carrot (click 7 of 7) at (340, 360) on //h4[contains(text(),'Carrot')]/following-sibling::*[2]/a[@class='increment']
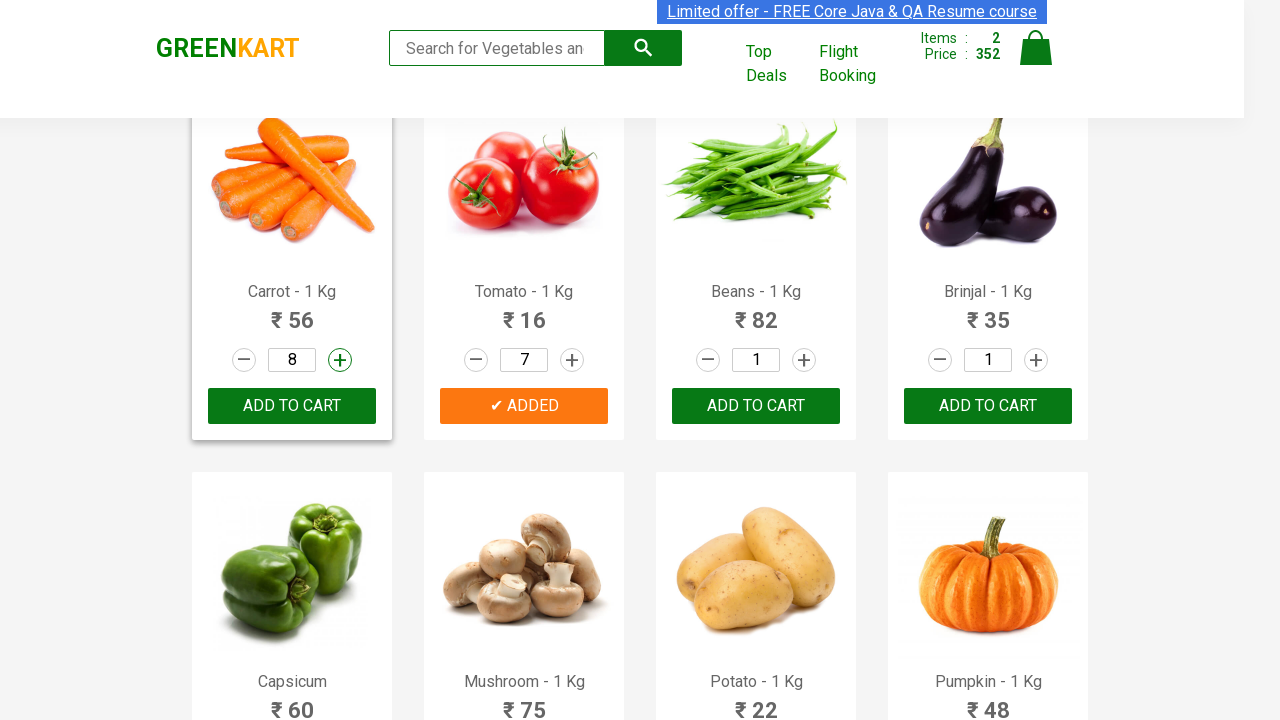

Added Carrot (quantity: 8) to cart at (292, 406) on //h4[contains(text(),'Carrot')]/following-sibling::*[3]/button
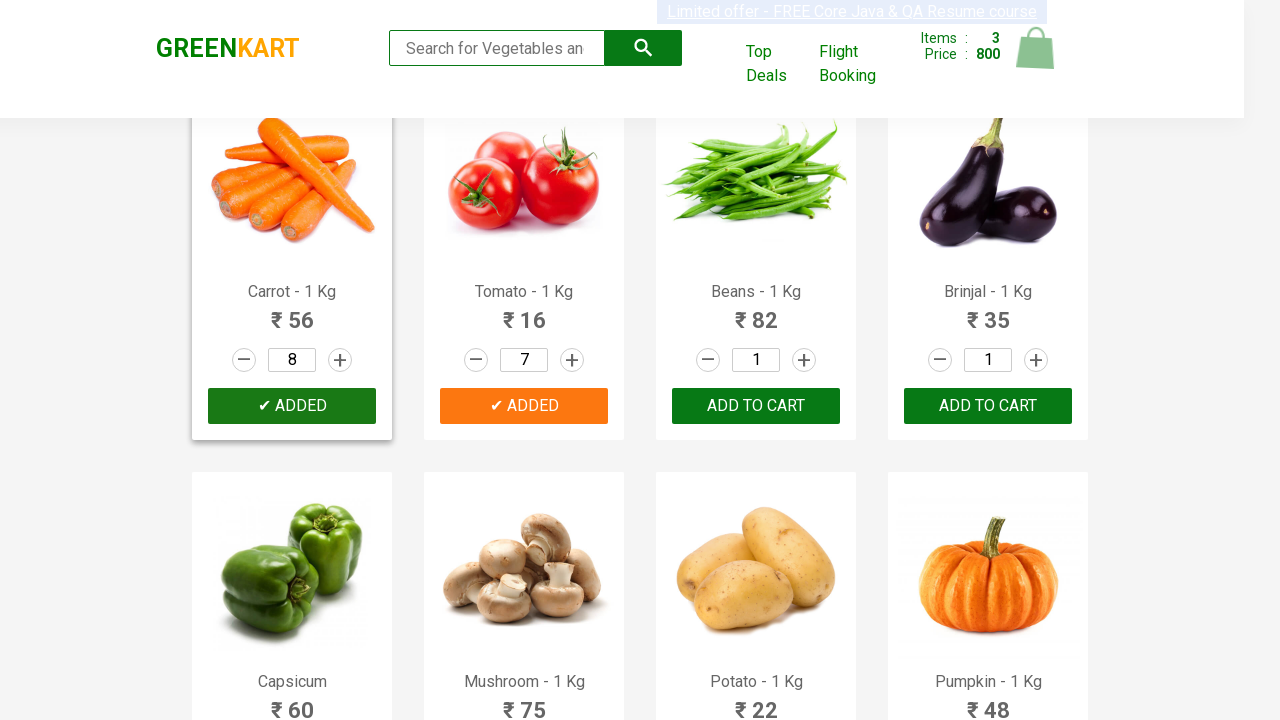

Incremented quantity for Brocolli (click 1 of 8) at (340, 360) on //h4[contains(text(),'Brocolli')]/following-sibling::*[2]/a[@class='increment']
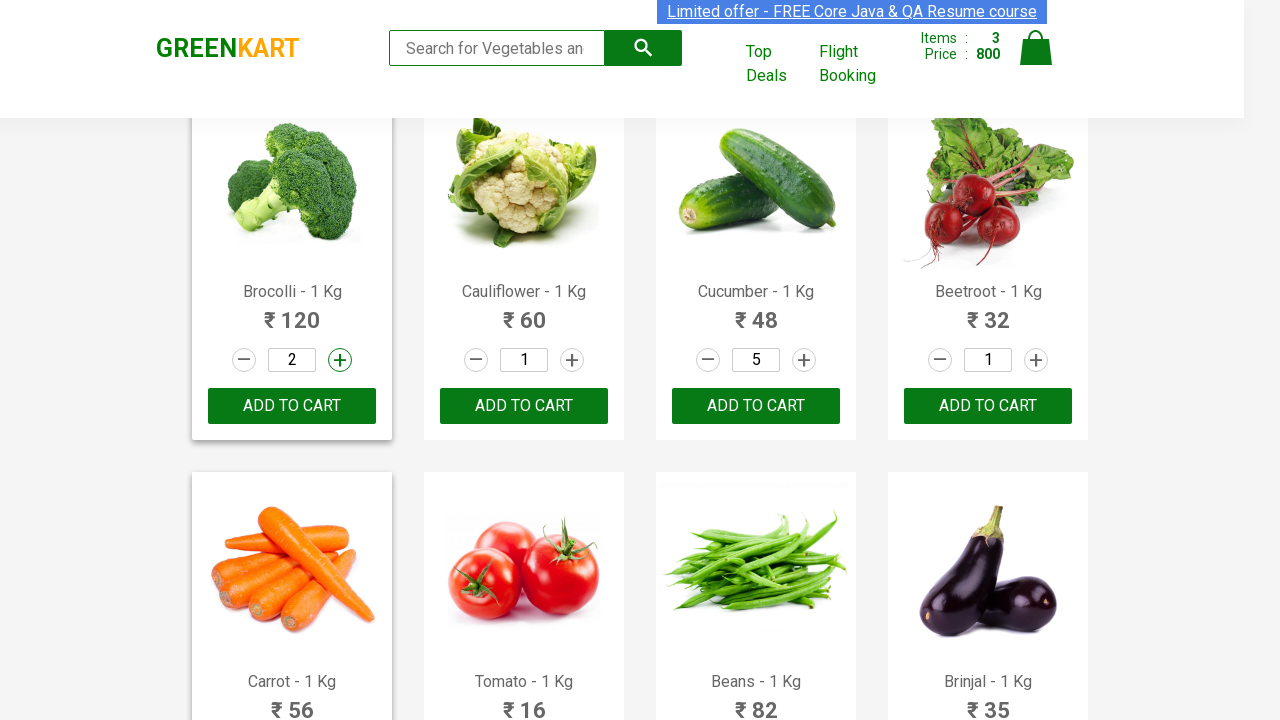

Incremented quantity for Brocolli (click 2 of 8) at (340, 360) on //h4[contains(text(),'Brocolli')]/following-sibling::*[2]/a[@class='increment']
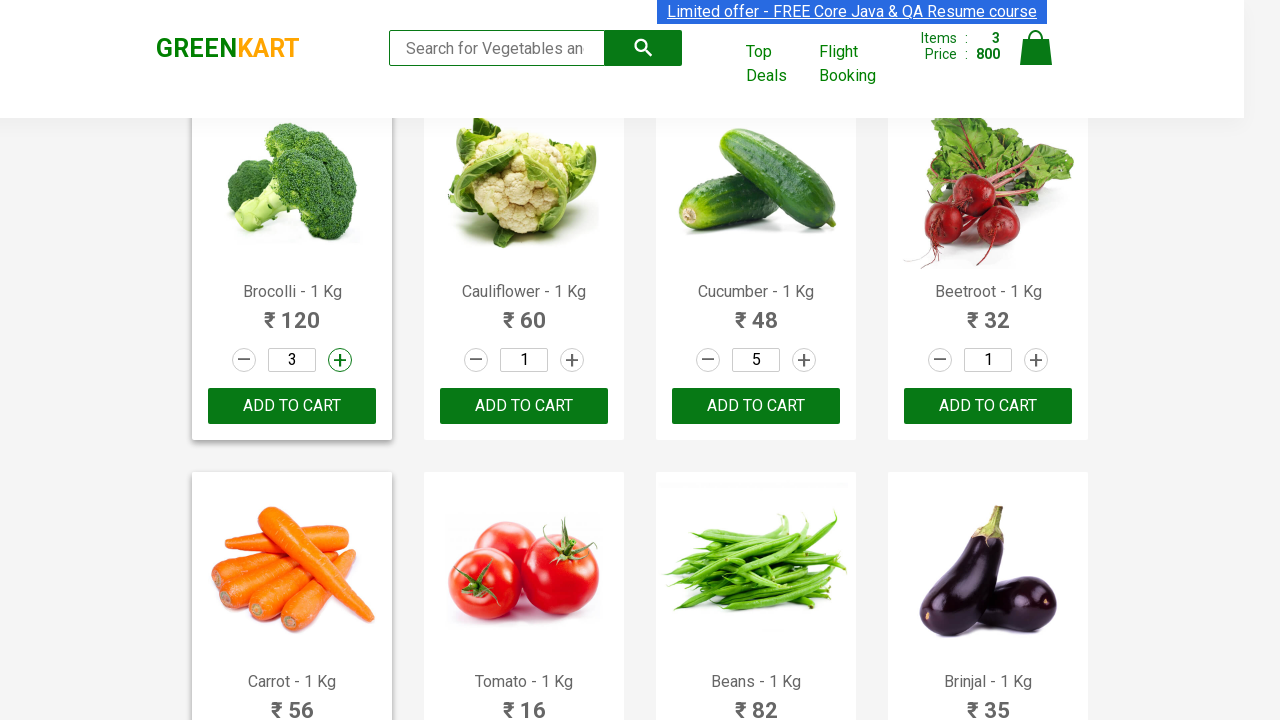

Incremented quantity for Brocolli (click 3 of 8) at (340, 360) on //h4[contains(text(),'Brocolli')]/following-sibling::*[2]/a[@class='increment']
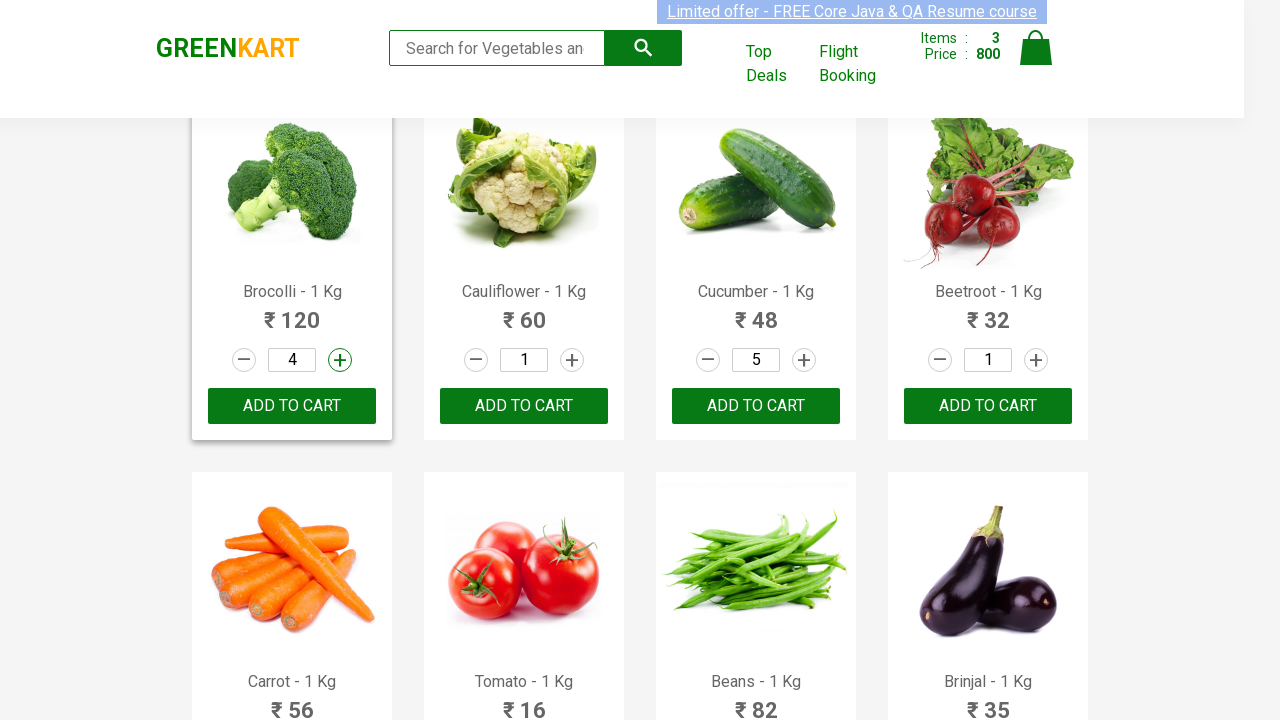

Incremented quantity for Brocolli (click 4 of 8) at (340, 360) on //h4[contains(text(),'Brocolli')]/following-sibling::*[2]/a[@class='increment']
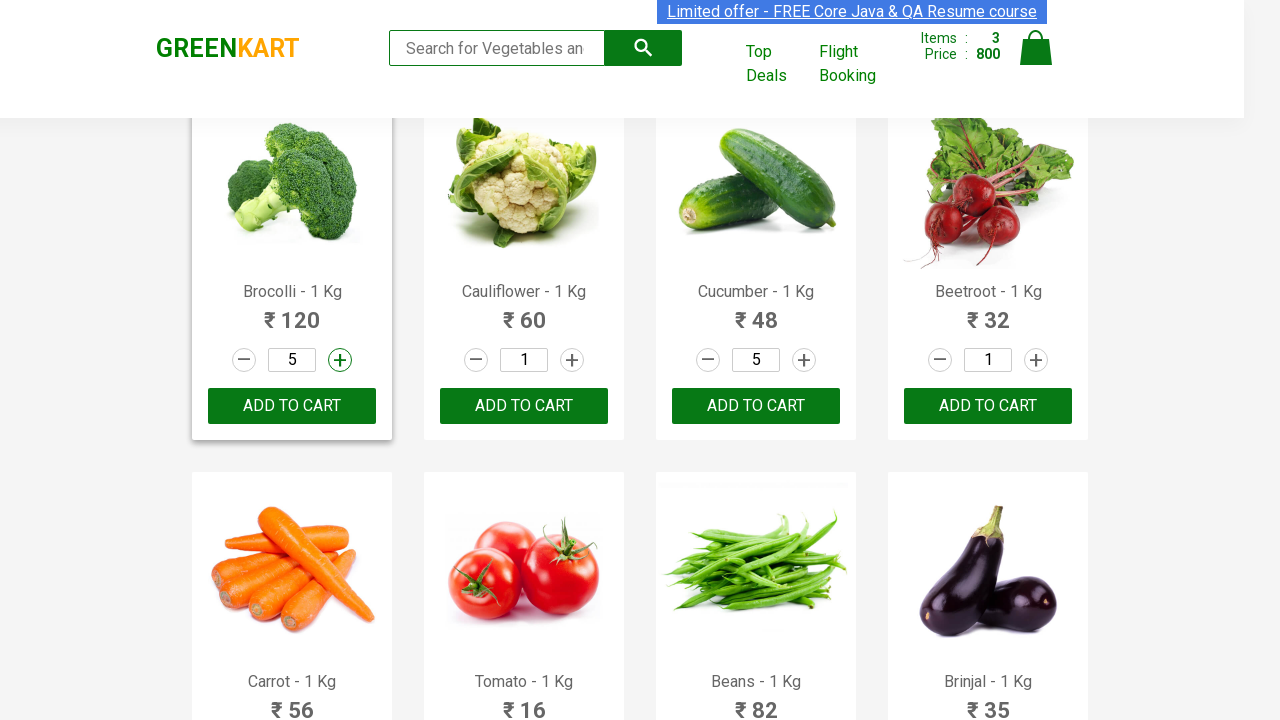

Incremented quantity for Brocolli (click 5 of 8) at (340, 360) on //h4[contains(text(),'Brocolli')]/following-sibling::*[2]/a[@class='increment']
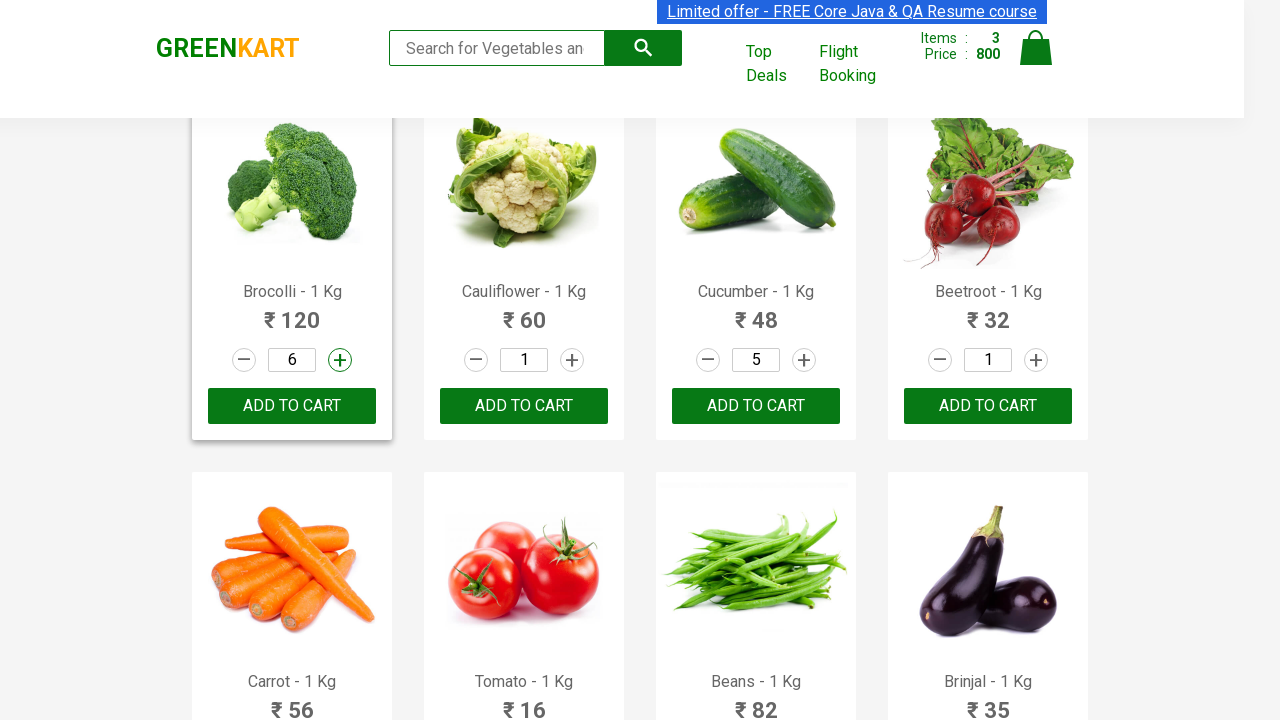

Incremented quantity for Brocolli (click 6 of 8) at (340, 360) on //h4[contains(text(),'Brocolli')]/following-sibling::*[2]/a[@class='increment']
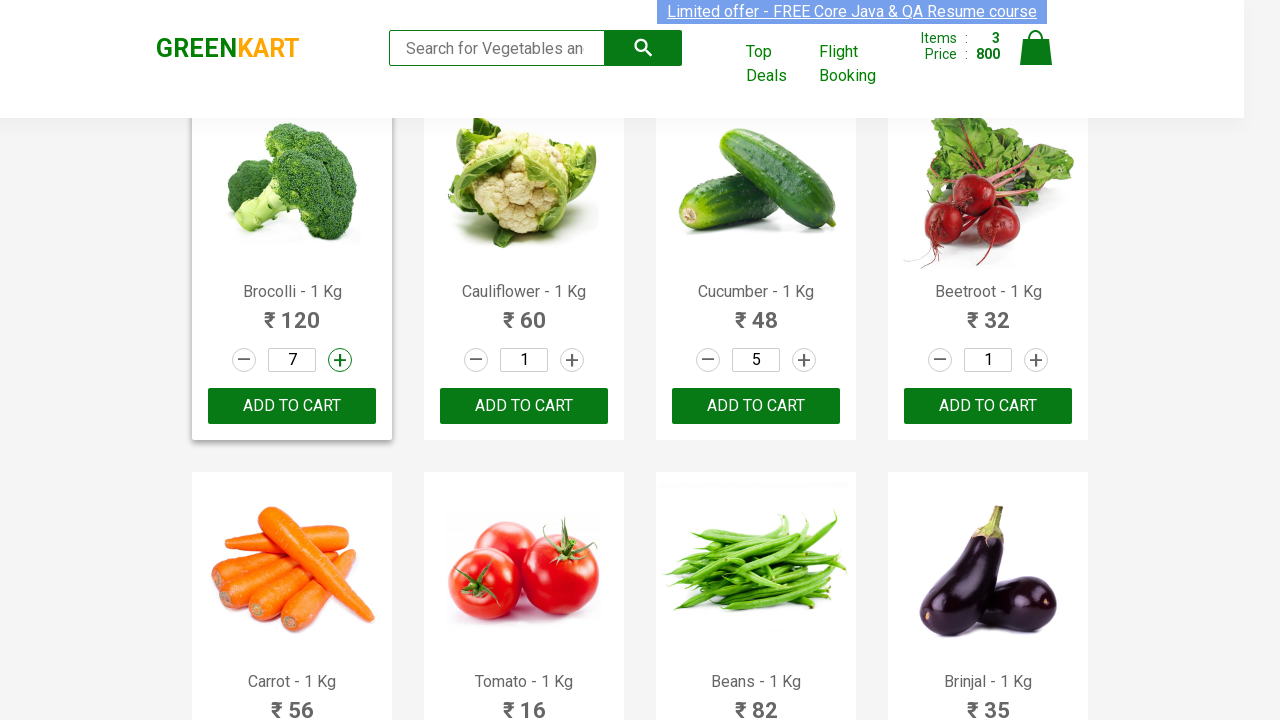

Incremented quantity for Brocolli (click 7 of 8) at (340, 360) on //h4[contains(text(),'Brocolli')]/following-sibling::*[2]/a[@class='increment']
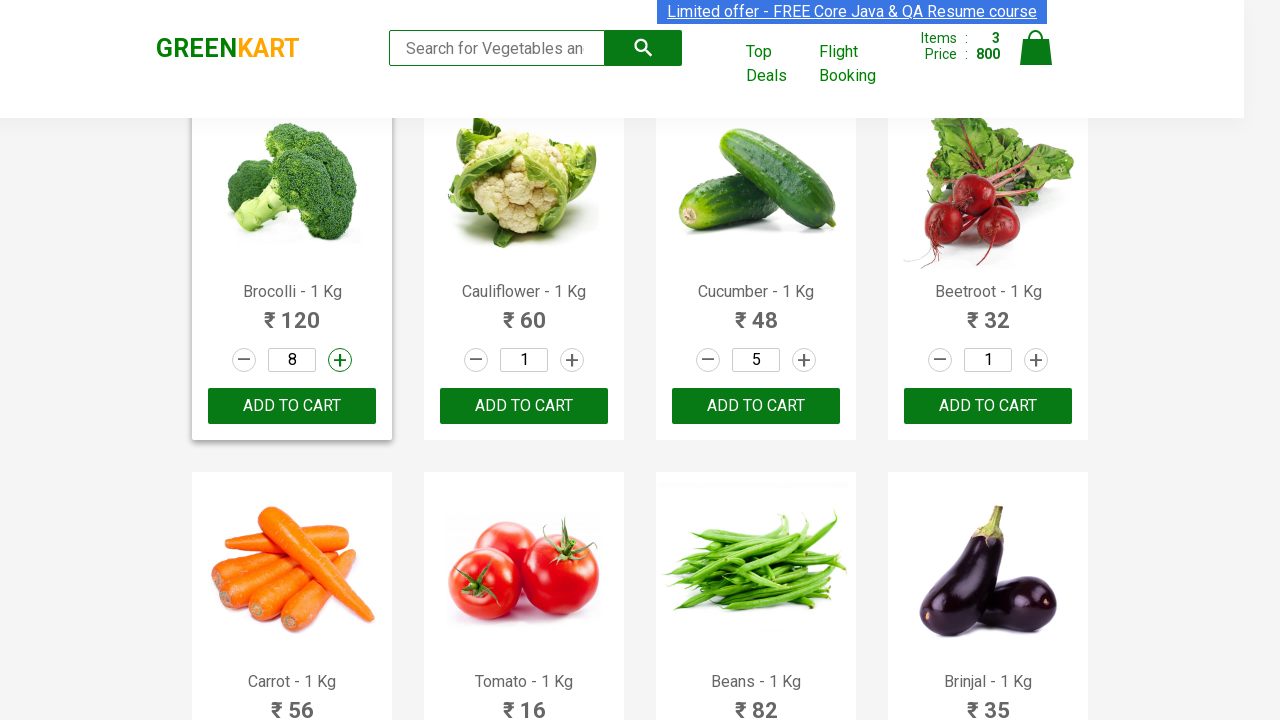

Incremented quantity for Brocolli (click 8 of 8) at (340, 360) on //h4[contains(text(),'Brocolli')]/following-sibling::*[2]/a[@class='increment']
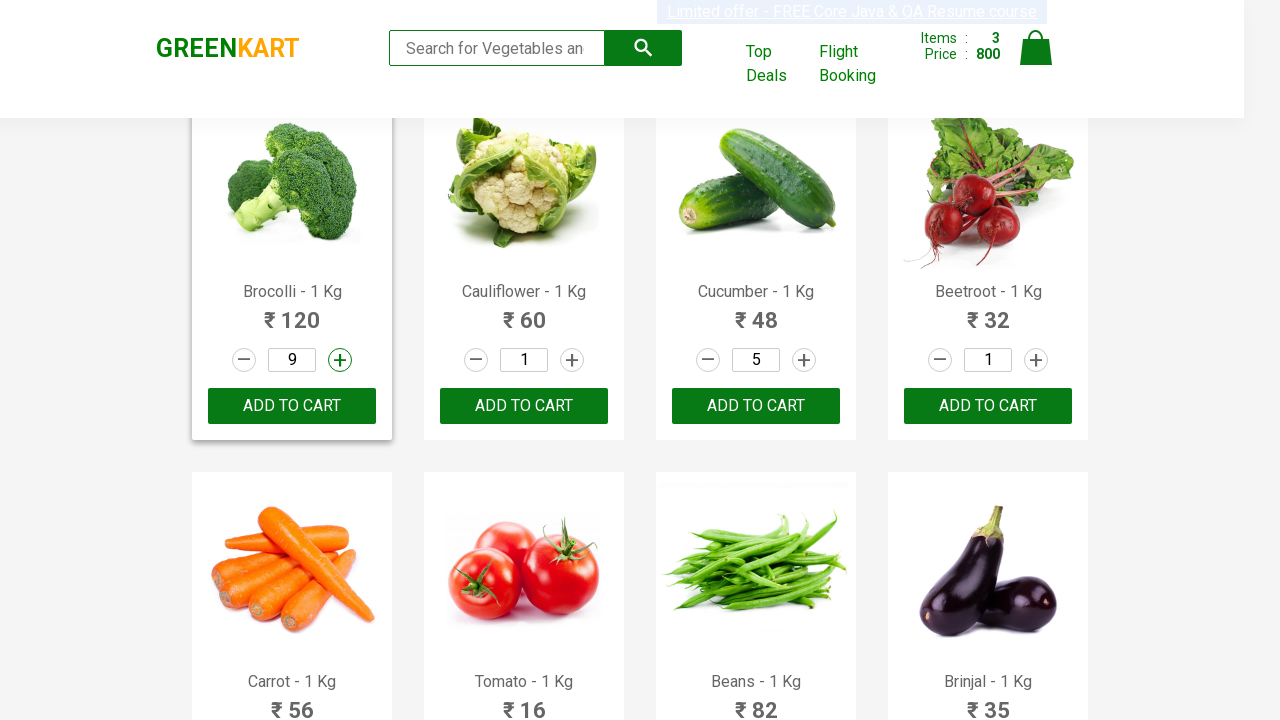

Added Brocolli (quantity: 9) to cart at (292, 406) on //h4[contains(text(),'Brocolli')]/following-sibling::*[3]/button
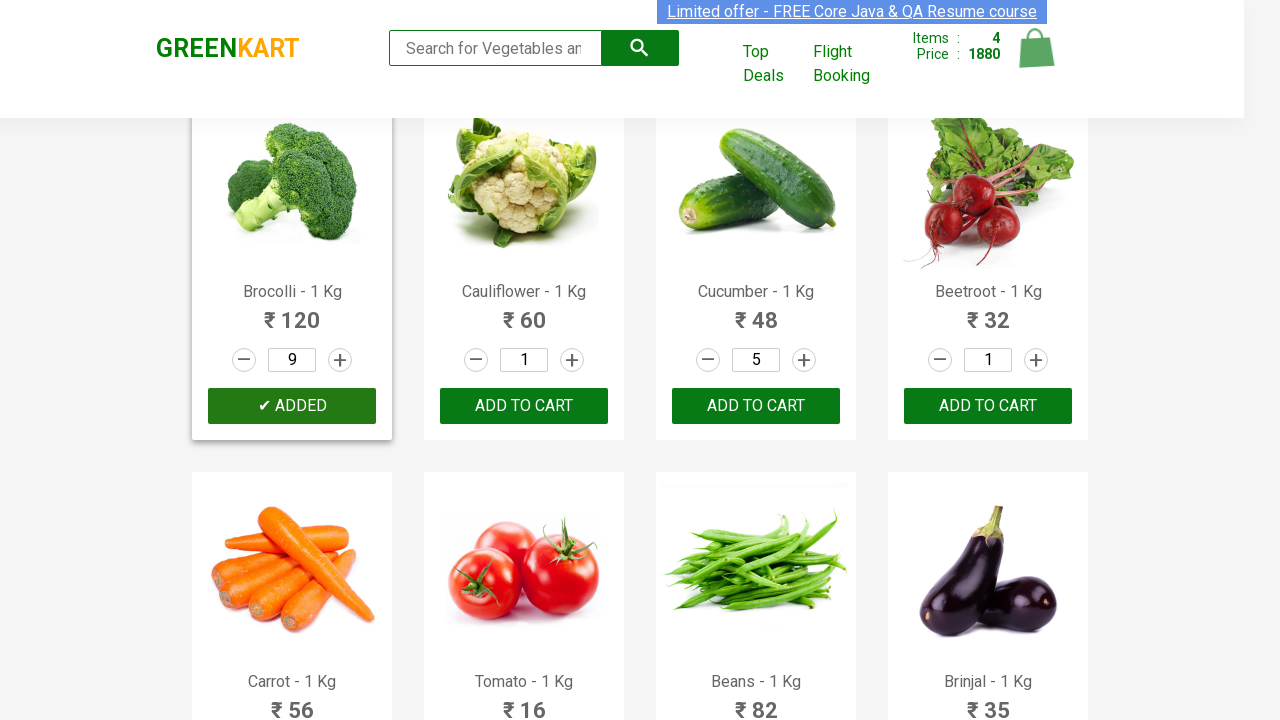

Incremented quantity for Cauliflower (click 1 of 10) at (572, 360) on //h4[contains(text(),'Cauliflower')]/following-sibling::*[2]/a[@class='increment
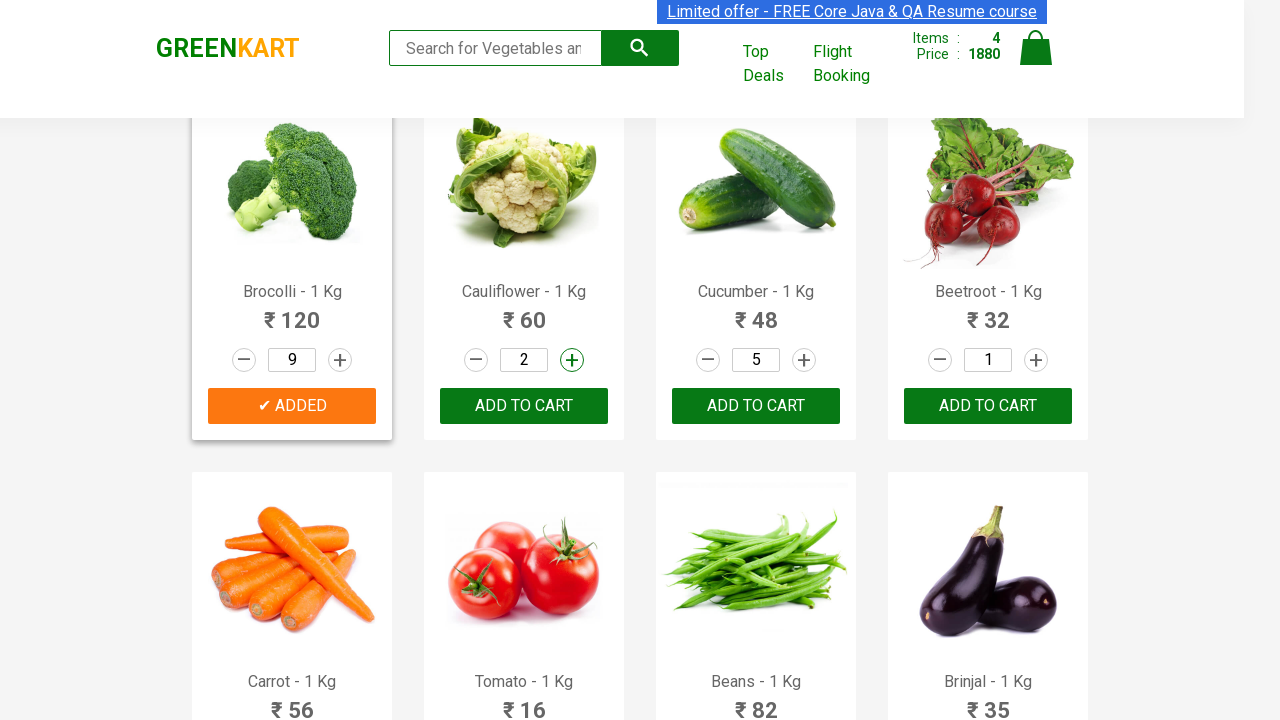

Incremented quantity for Cauliflower (click 2 of 10) at (572, 360) on //h4[contains(text(),'Cauliflower')]/following-sibling::*[2]/a[@class='increment
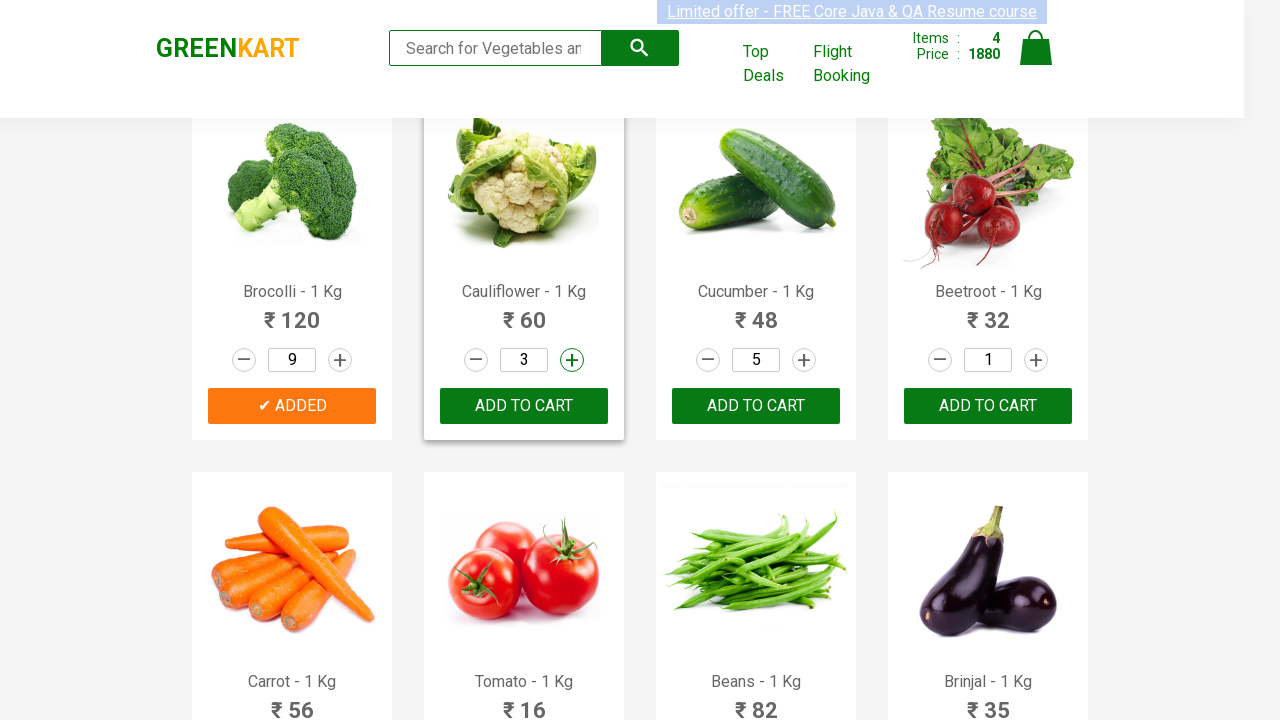

Incremented quantity for Cauliflower (click 3 of 10) at (572, 360) on //h4[contains(text(),'Cauliflower')]/following-sibling::*[2]/a[@class='increment
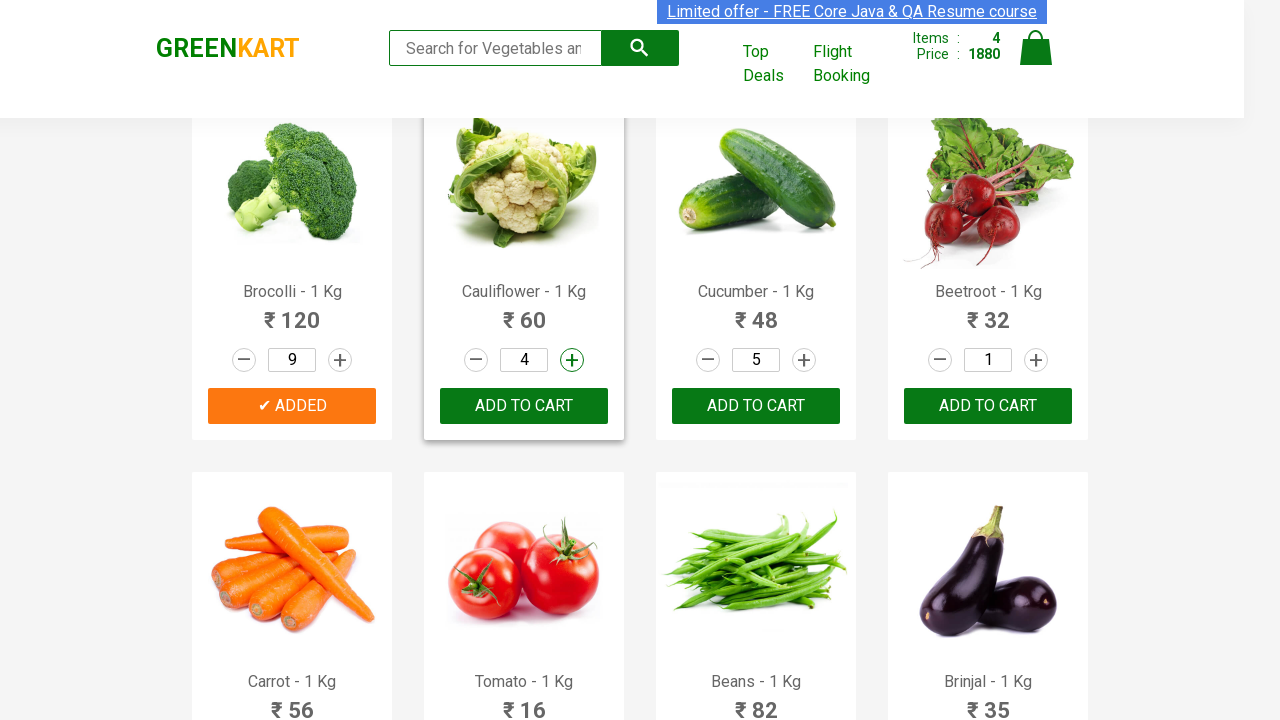

Incremented quantity for Cauliflower (click 4 of 10) at (572, 360) on //h4[contains(text(),'Cauliflower')]/following-sibling::*[2]/a[@class='increment
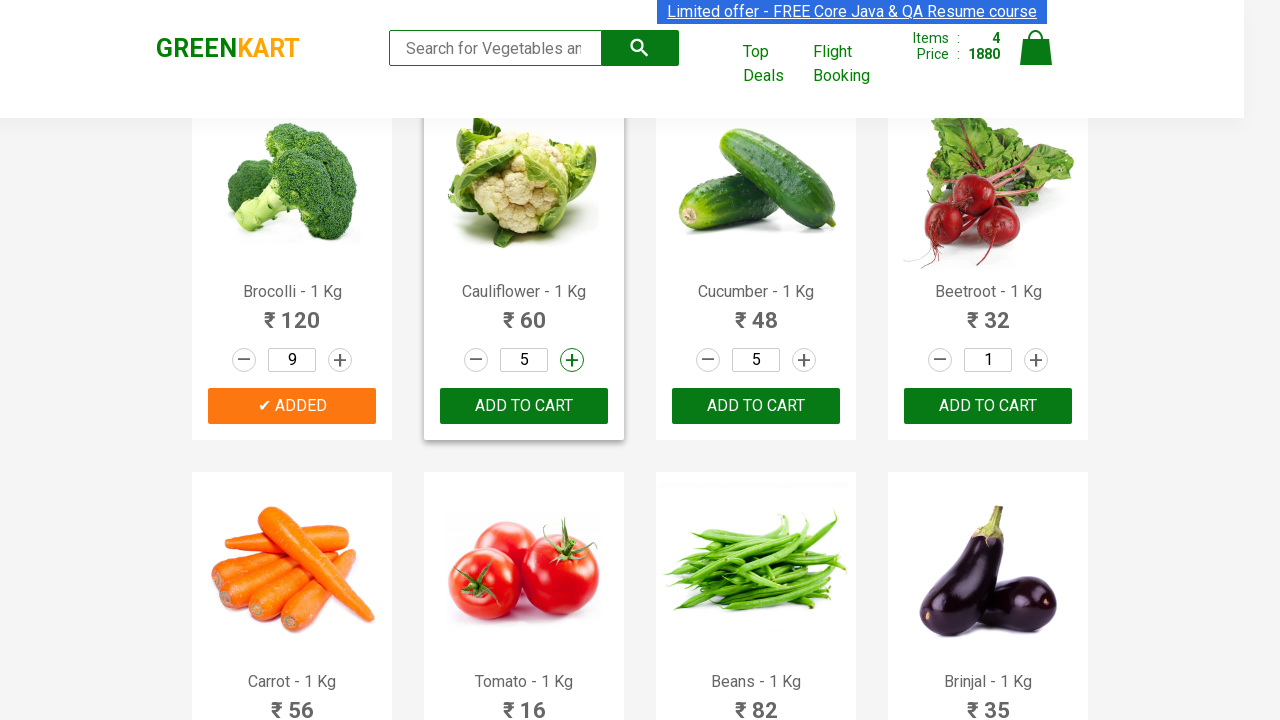

Incremented quantity for Cauliflower (click 5 of 10) at (572, 360) on //h4[contains(text(),'Cauliflower')]/following-sibling::*[2]/a[@class='increment
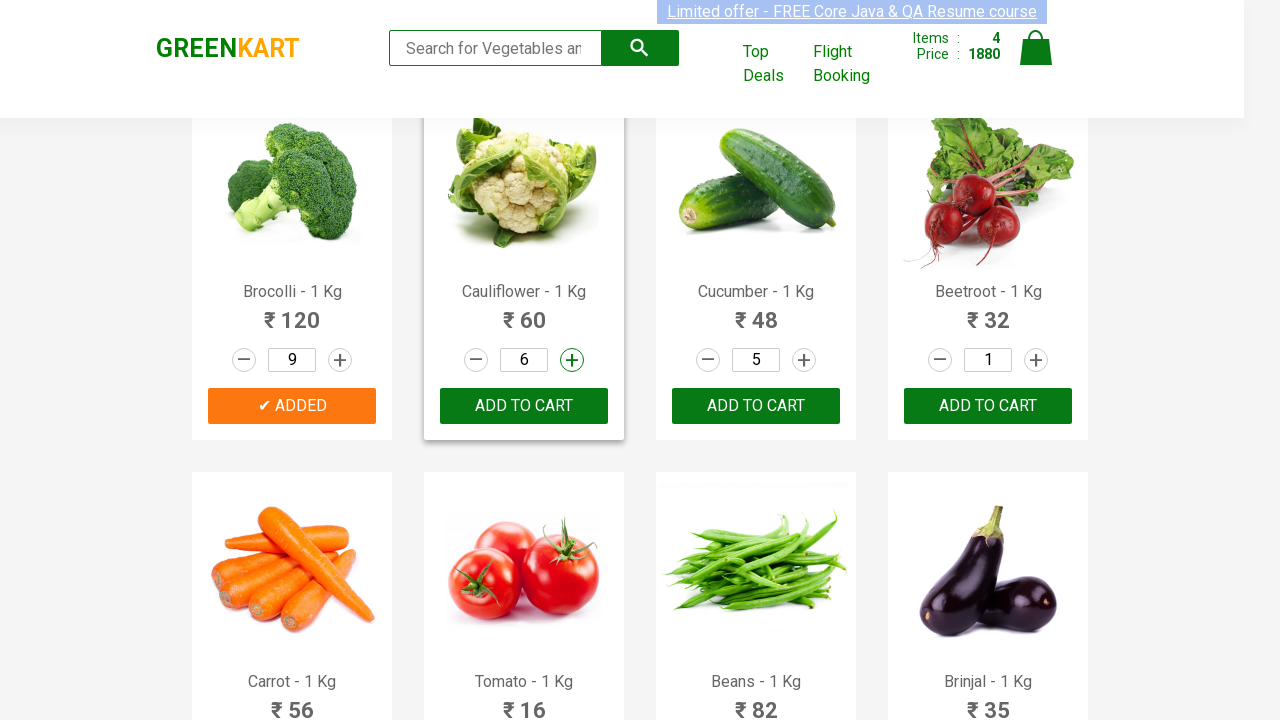

Incremented quantity for Cauliflower (click 6 of 10) at (572, 360) on //h4[contains(text(),'Cauliflower')]/following-sibling::*[2]/a[@class='increment
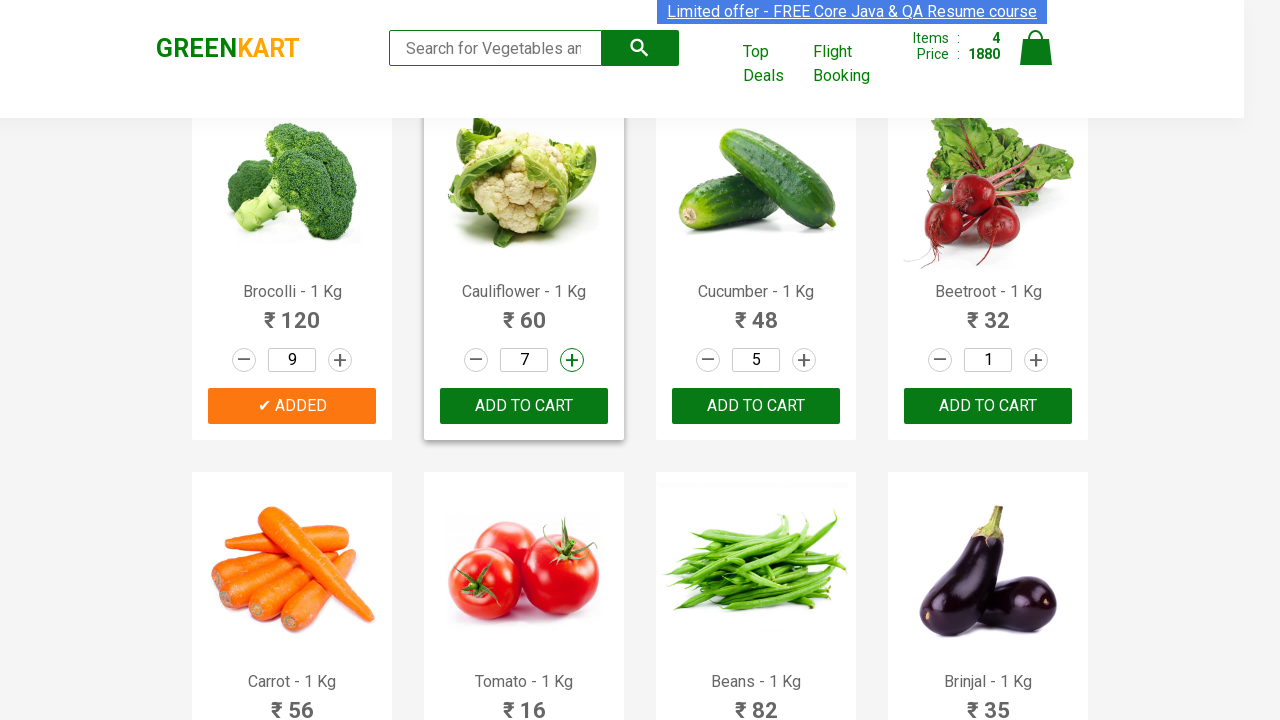

Incremented quantity for Cauliflower (click 7 of 10) at (572, 360) on //h4[contains(text(),'Cauliflower')]/following-sibling::*[2]/a[@class='increment
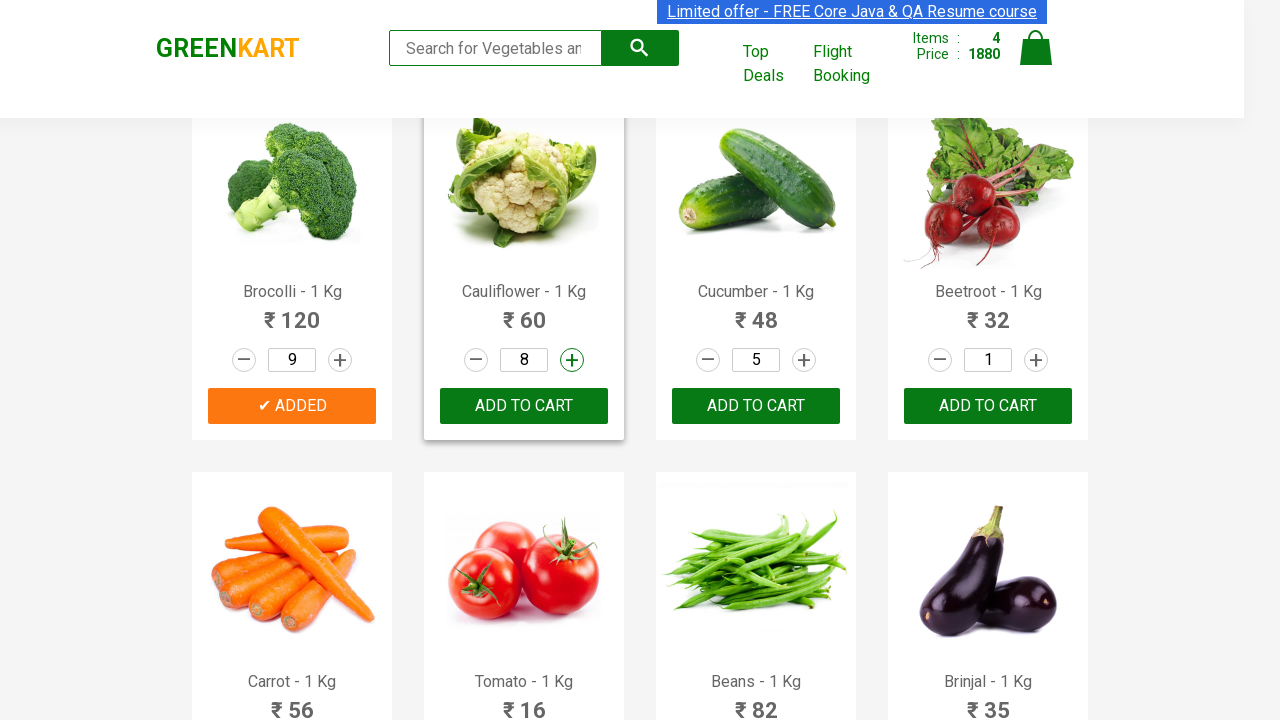

Incremented quantity for Cauliflower (click 8 of 10) at (572, 360) on //h4[contains(text(),'Cauliflower')]/following-sibling::*[2]/a[@class='increment
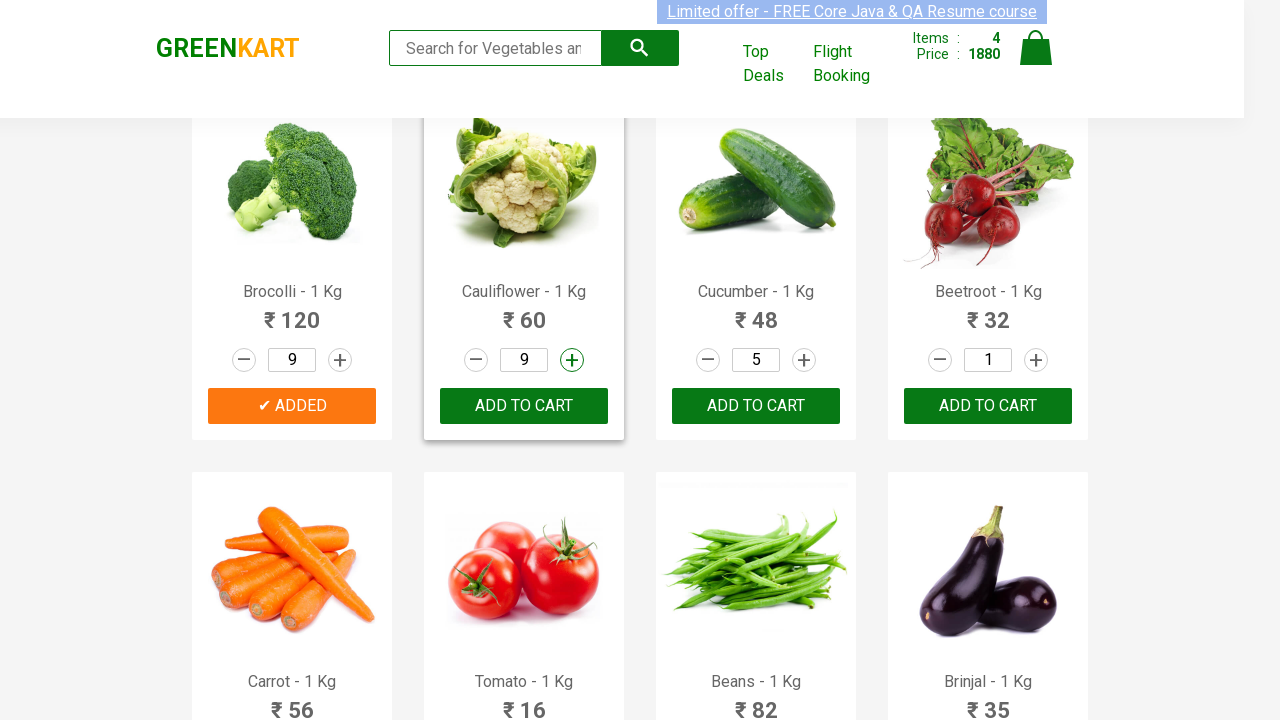

Incremented quantity for Cauliflower (click 9 of 10) at (572, 360) on //h4[contains(text(),'Cauliflower')]/following-sibling::*[2]/a[@class='increment
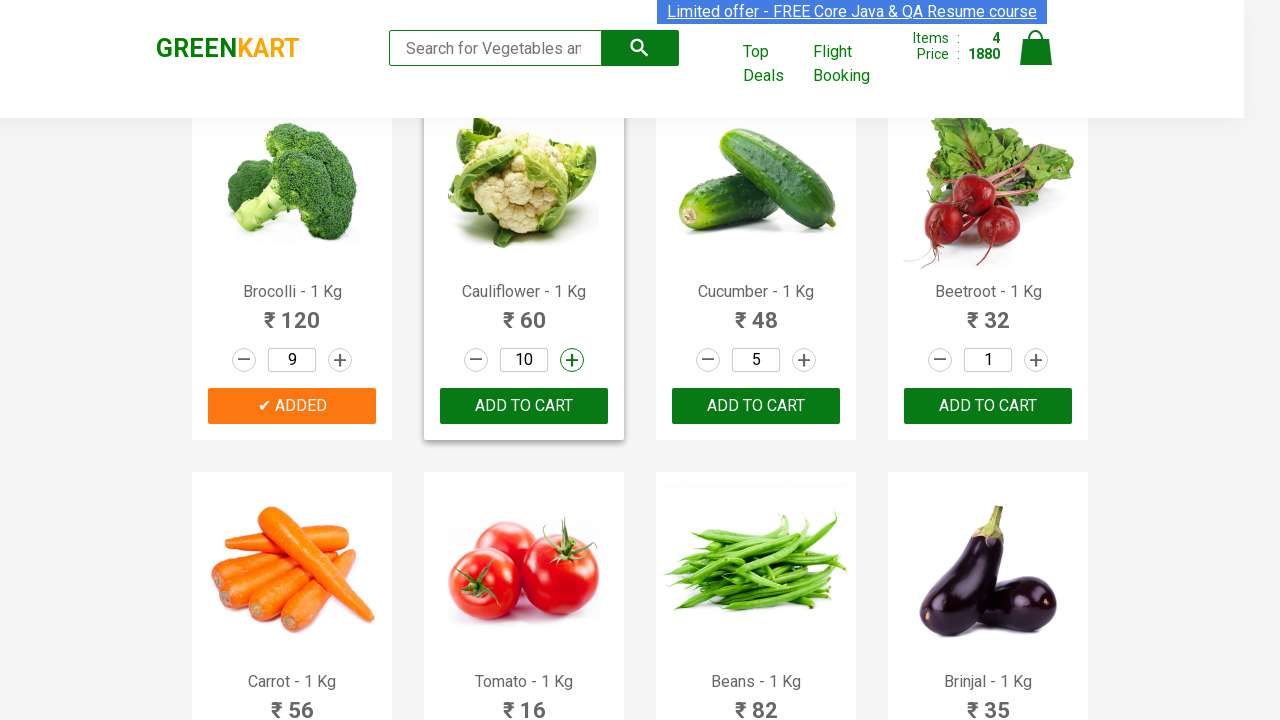

Incremented quantity for Cauliflower (click 10 of 10) at (572, 360) on //h4[contains(text(),'Cauliflower')]/following-sibling::*[2]/a[@class='increment
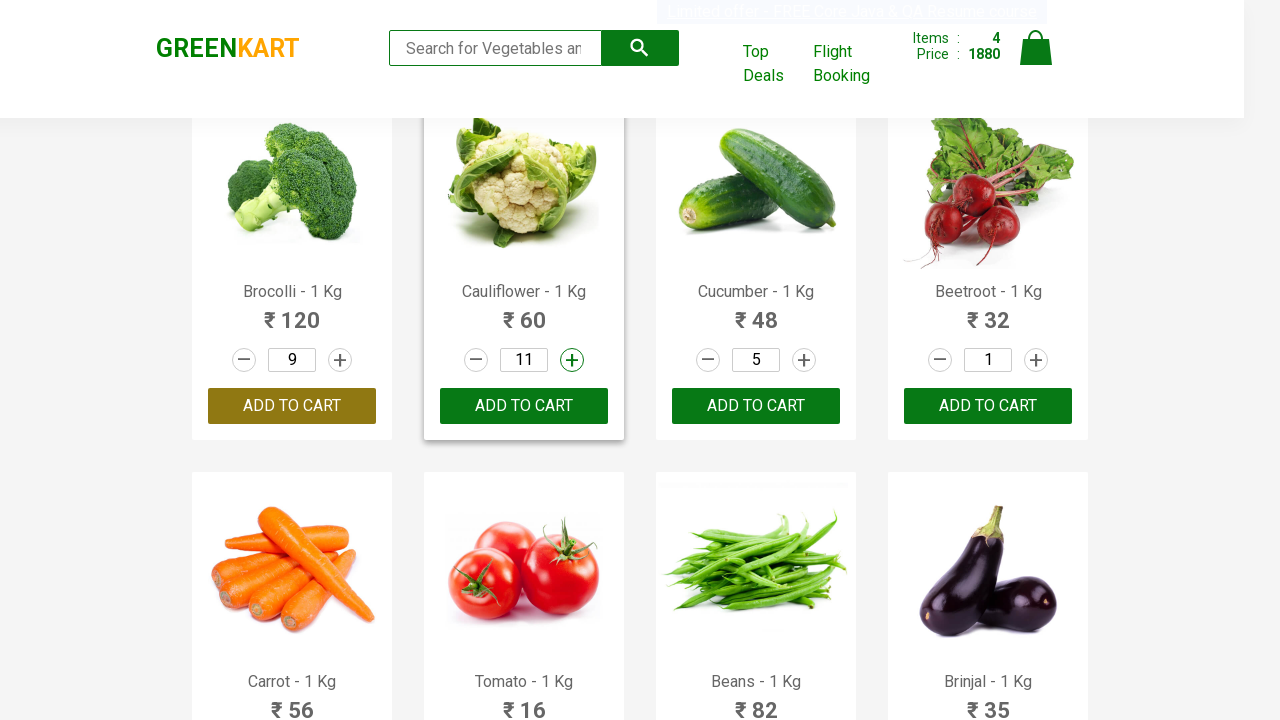

Added Cauliflower (quantity: 11) to cart at (524, 406) on //h4[contains(text(),'Cauliflower')]/following-sibling::*[3]/button
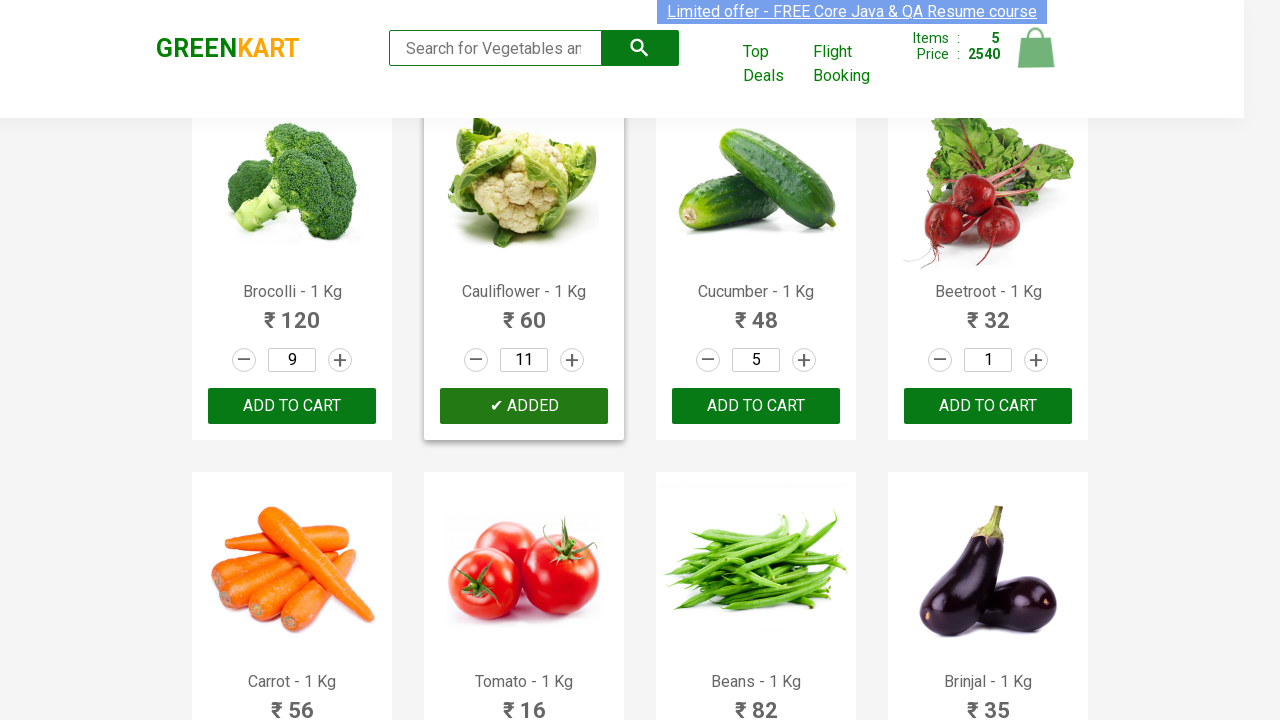

Incremented quantity for Beetroot (click 1 of 2) at (1036, 360) on //h4[contains(text(),'Beetroot')]/following-sibling::*[2]/a[@class='increment']
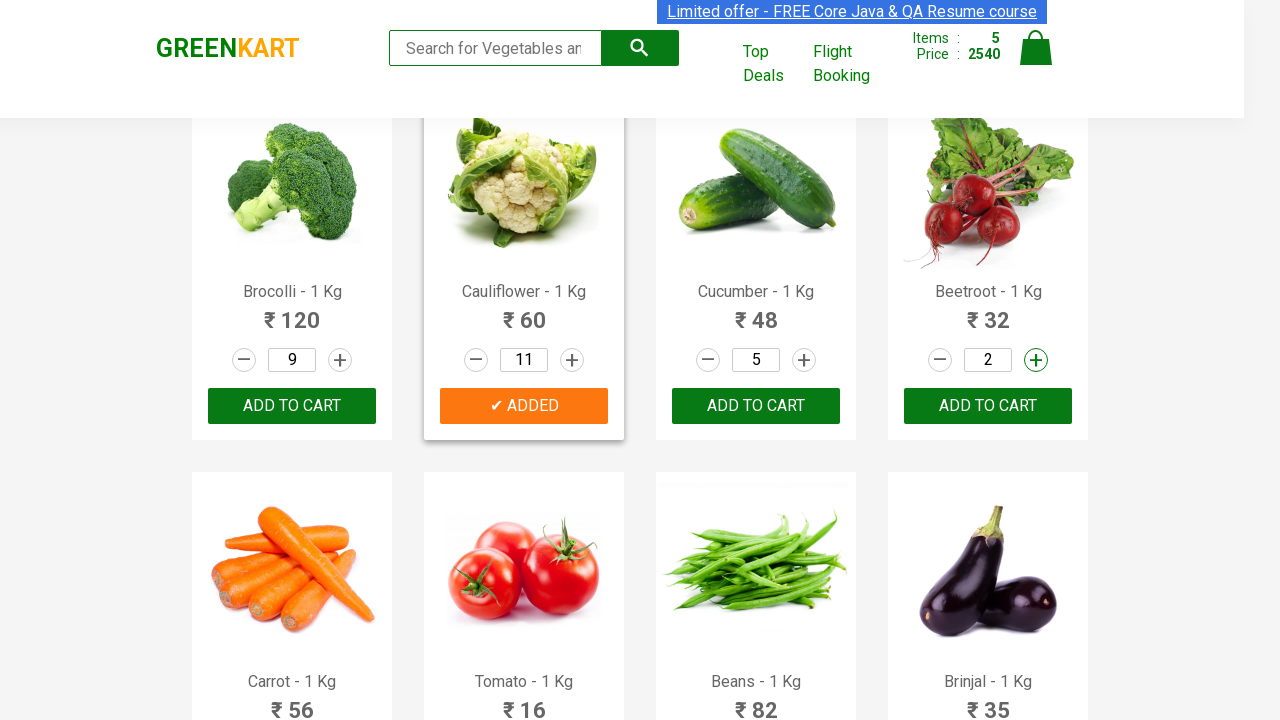

Incremented quantity for Beetroot (click 2 of 2) at (1036, 360) on //h4[contains(text(),'Beetroot')]/following-sibling::*[2]/a[@class='increment']
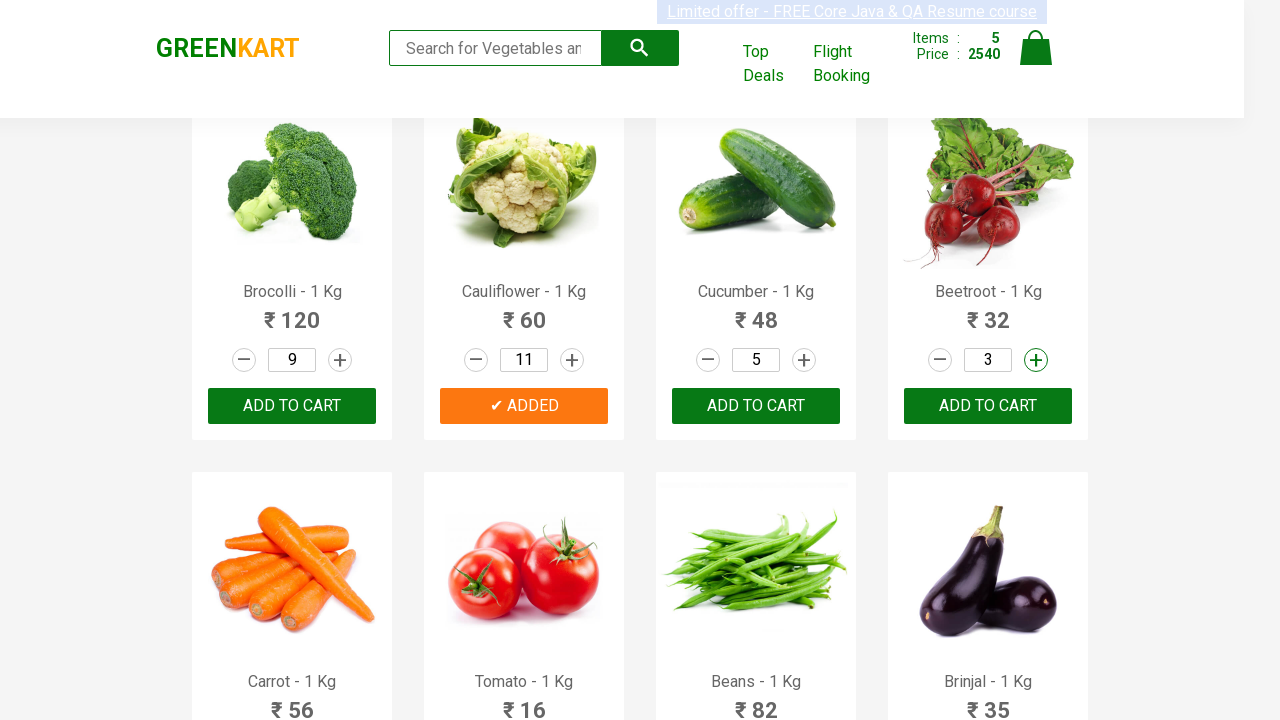

Added Beetroot (quantity: 3) to cart at (988, 406) on //h4[contains(text(),'Beetroot')]/following-sibling::*[3]/button
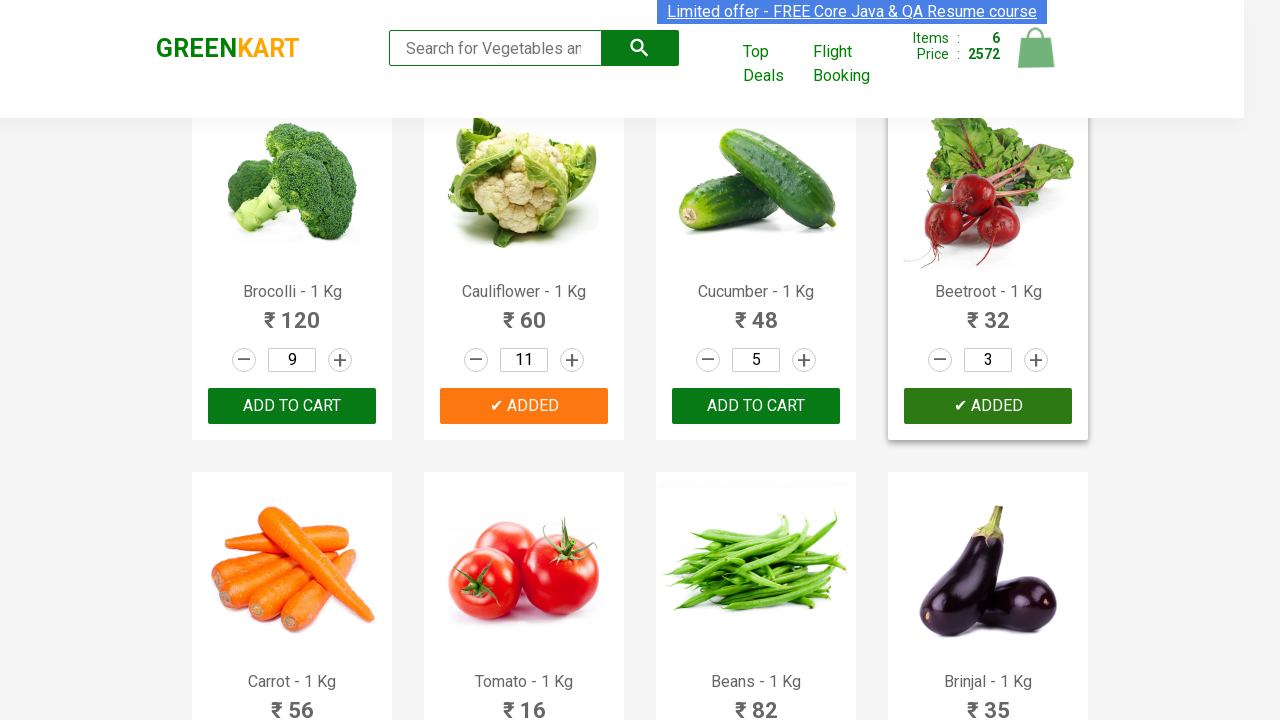

Added Beans (quantity: 1) to cart at (756, 360) on //h4[contains(text(),'Beans')]/following-sibling::*[3]/button
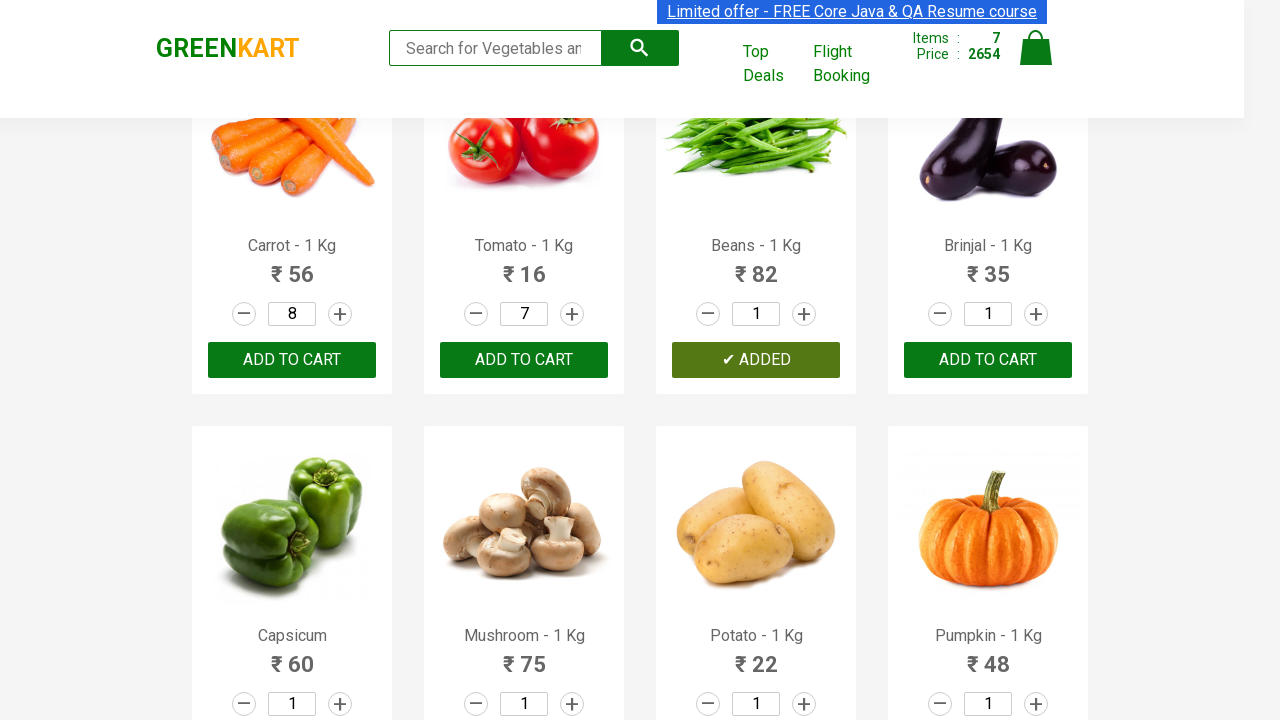

Incremented quantity for Brinjal (click 1 of 4) at (1036, 314) on //h4[contains(text(),'Brinjal')]/following-sibling::*[2]/a[@class='increment']
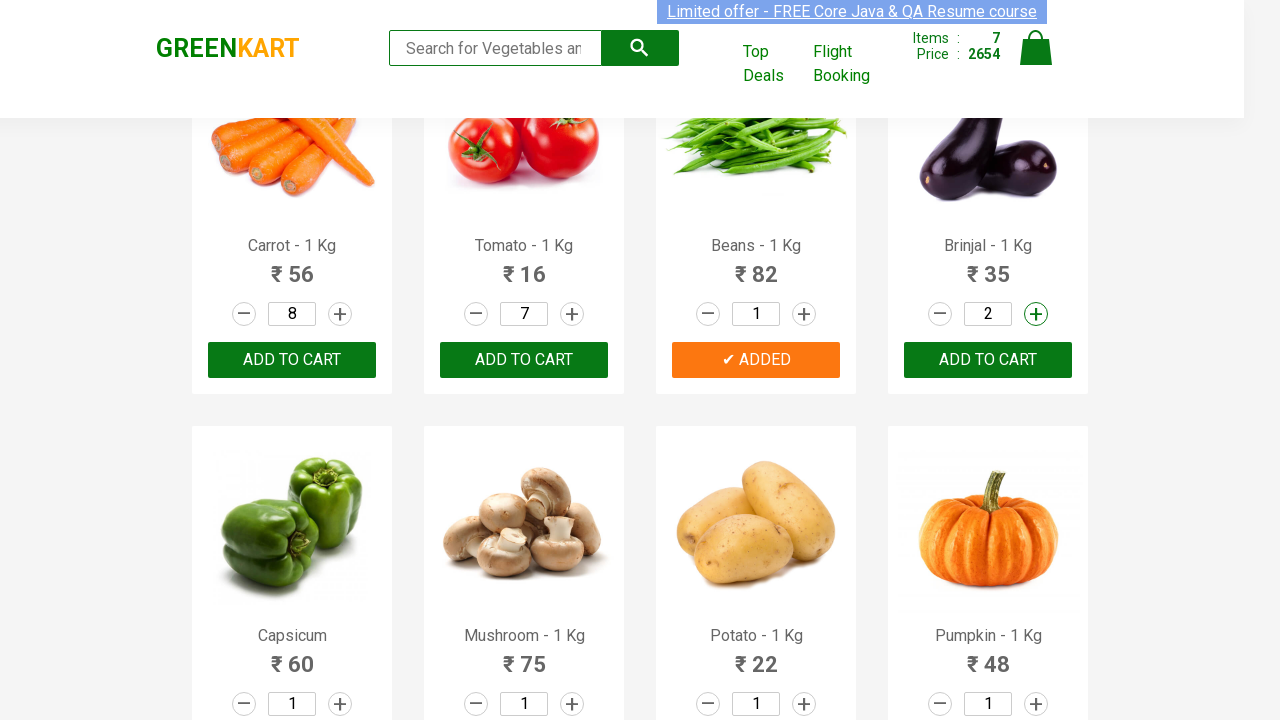

Incremented quantity for Brinjal (click 2 of 4) at (1036, 314) on //h4[contains(text(),'Brinjal')]/following-sibling::*[2]/a[@class='increment']
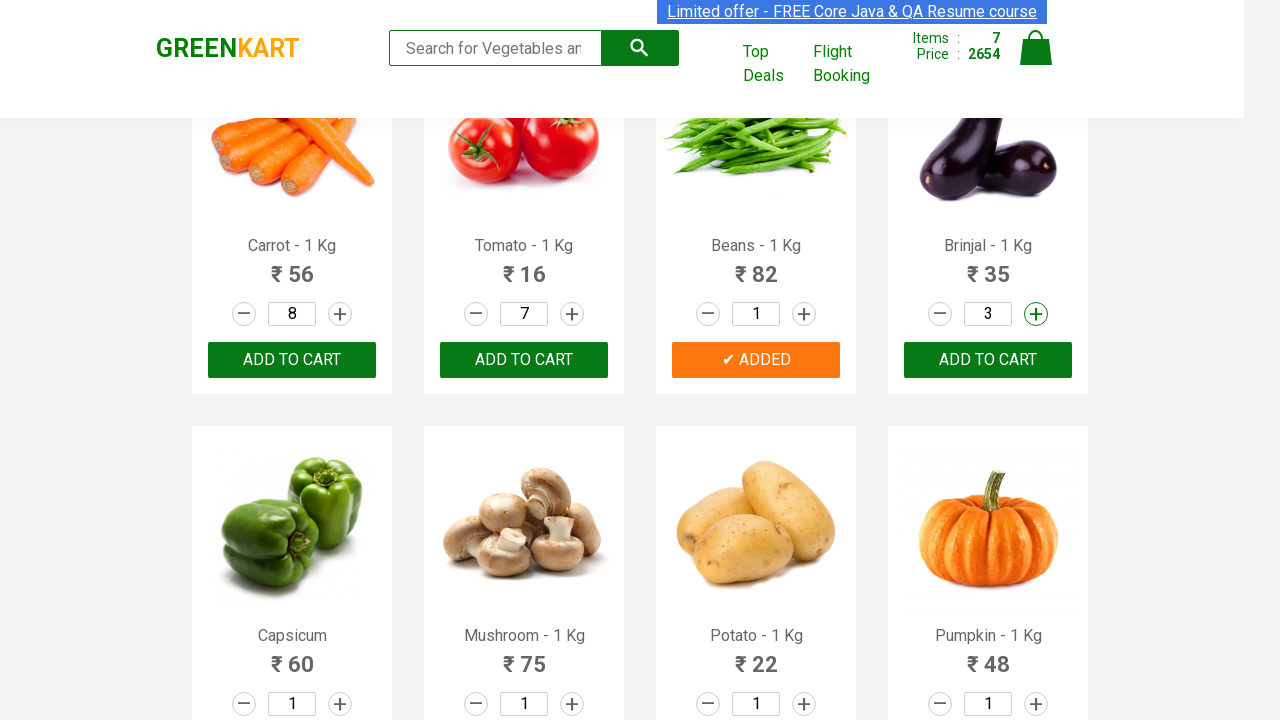

Incremented quantity for Brinjal (click 3 of 4) at (1036, 314) on //h4[contains(text(),'Brinjal')]/following-sibling::*[2]/a[@class='increment']
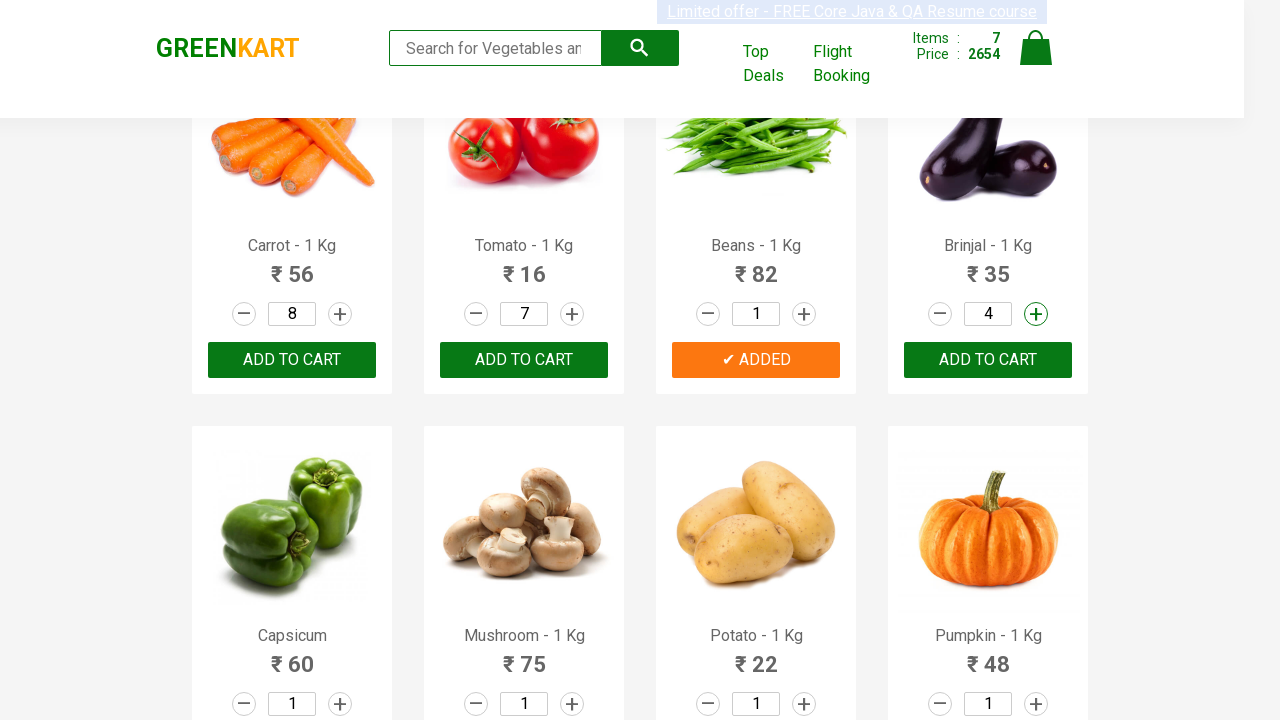

Incremented quantity for Brinjal (click 4 of 4) at (1036, 314) on //h4[contains(text(),'Brinjal')]/following-sibling::*[2]/a[@class='increment']
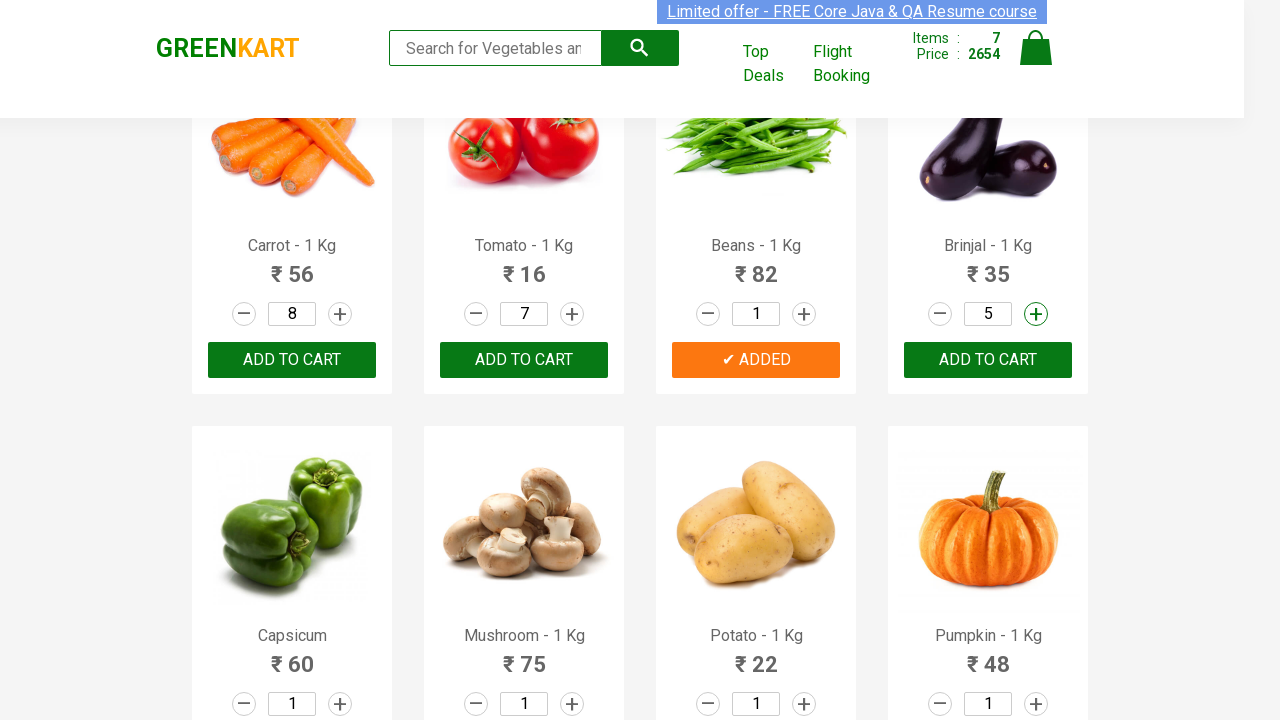

Added Brinjal (quantity: 5) to cart at (988, 360) on //h4[contains(text(),'Brinjal')]/following-sibling::*[3]/button
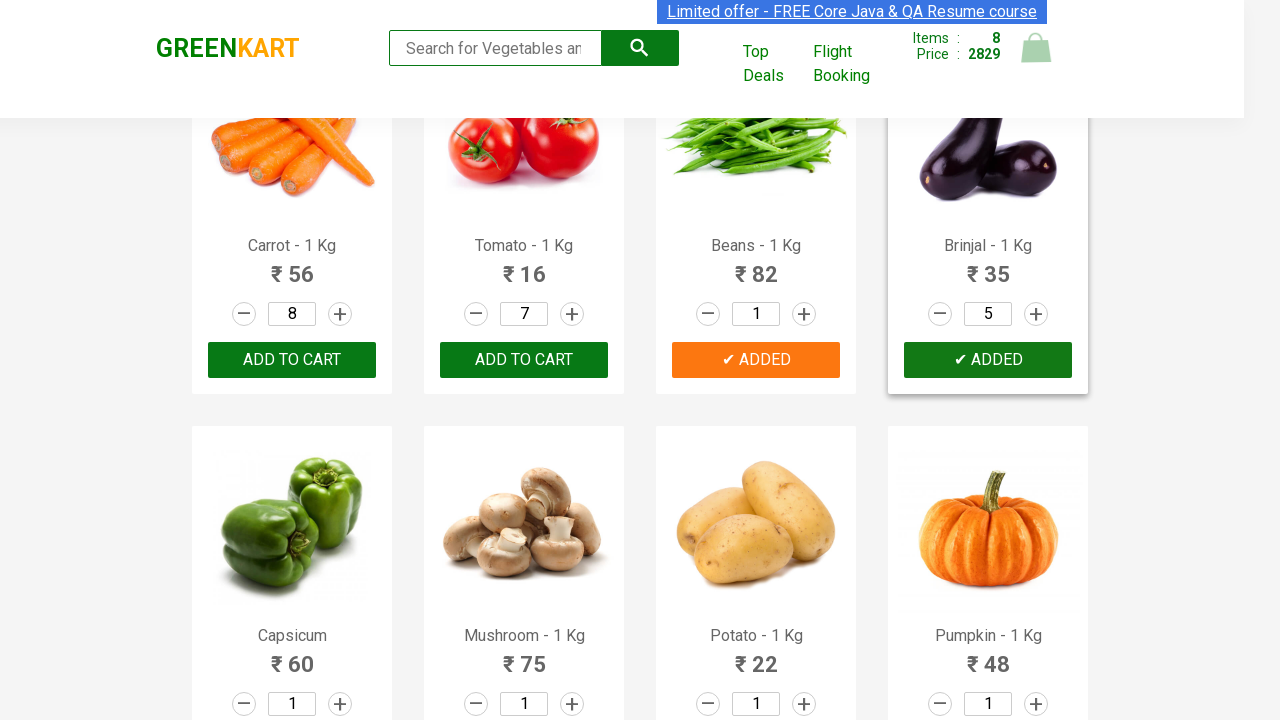

Clicked cart icon to view cart at (1036, 59) on a.cart-icon
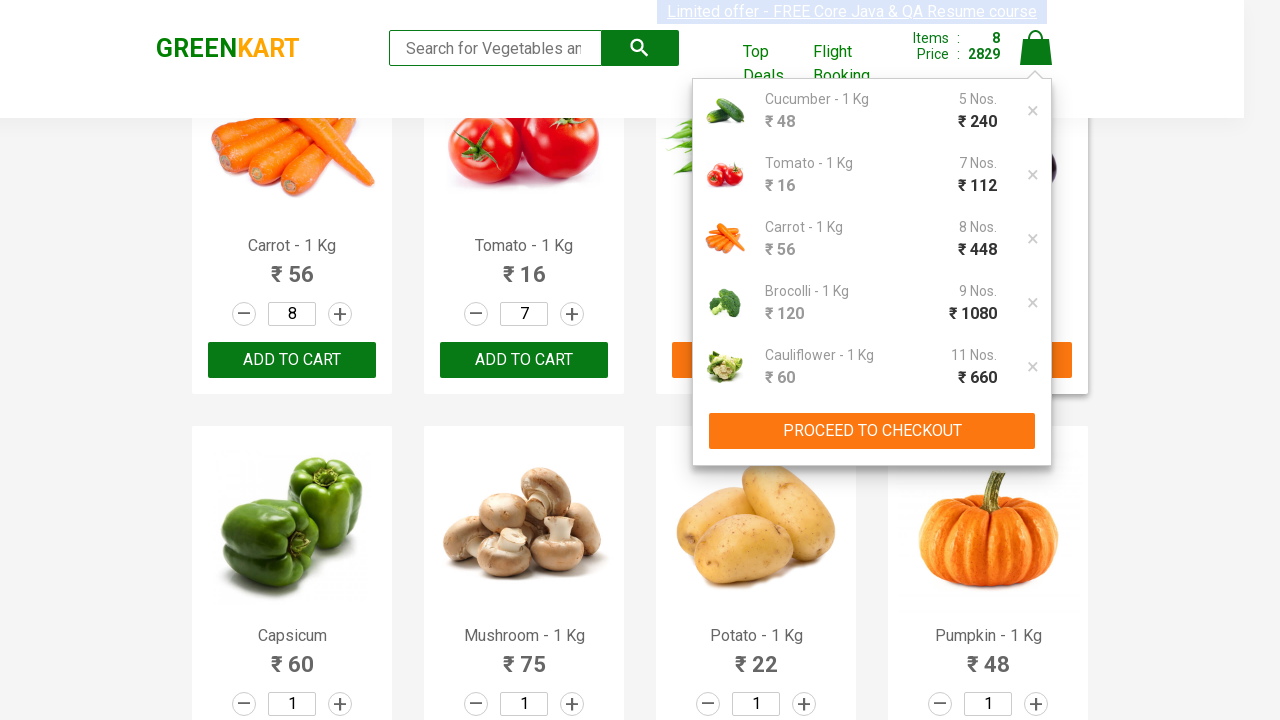

Clicked 'Proceed to Checkout' button at (872, 431) on xpath=//button[contains(text(),'PROCEED TO CHECKOUT')]
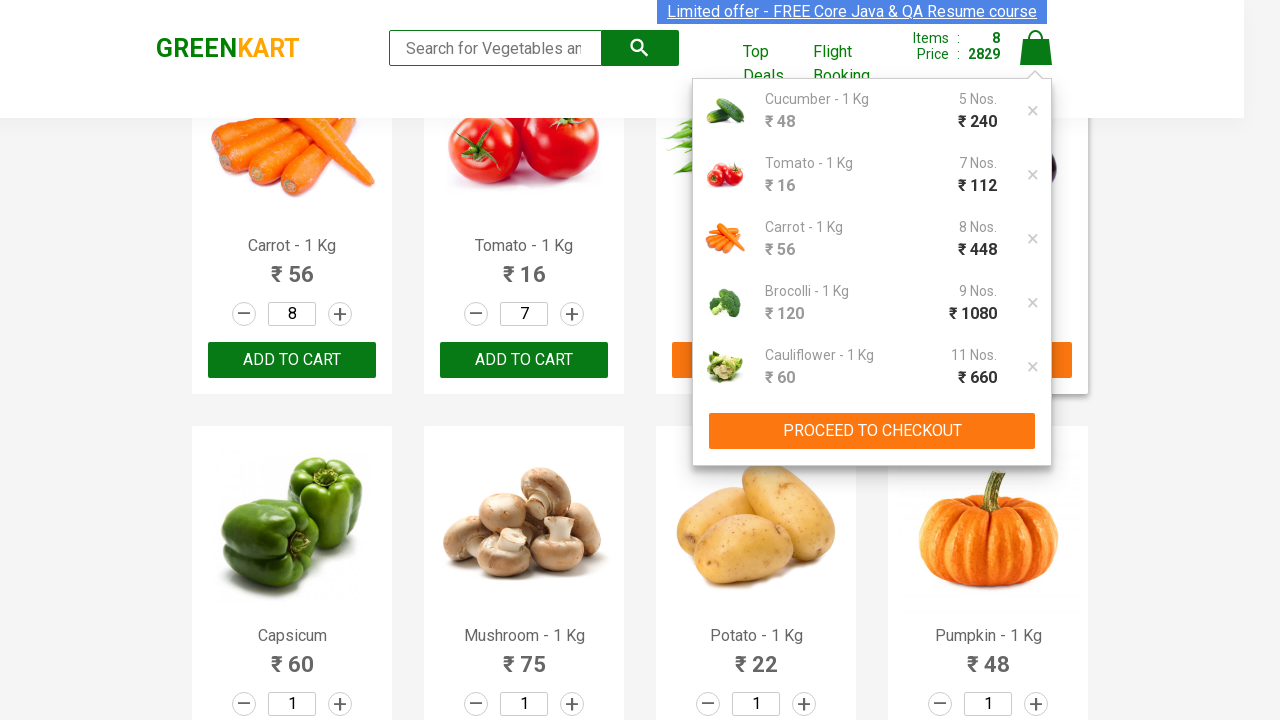

Entered promo code 'rahulshettyacademy' on //input[contains(@placeholder,'Enter promo code')]
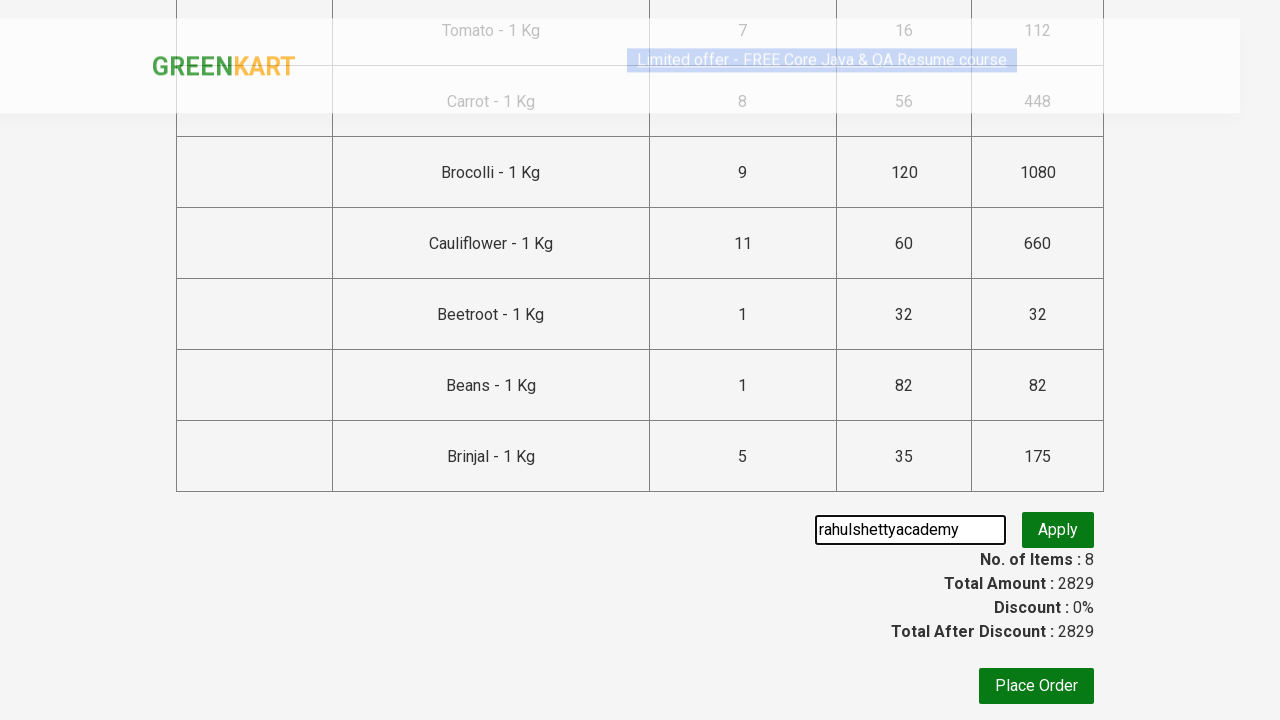

Clicked apply promo button at (1058, 702) on button.promoBtn
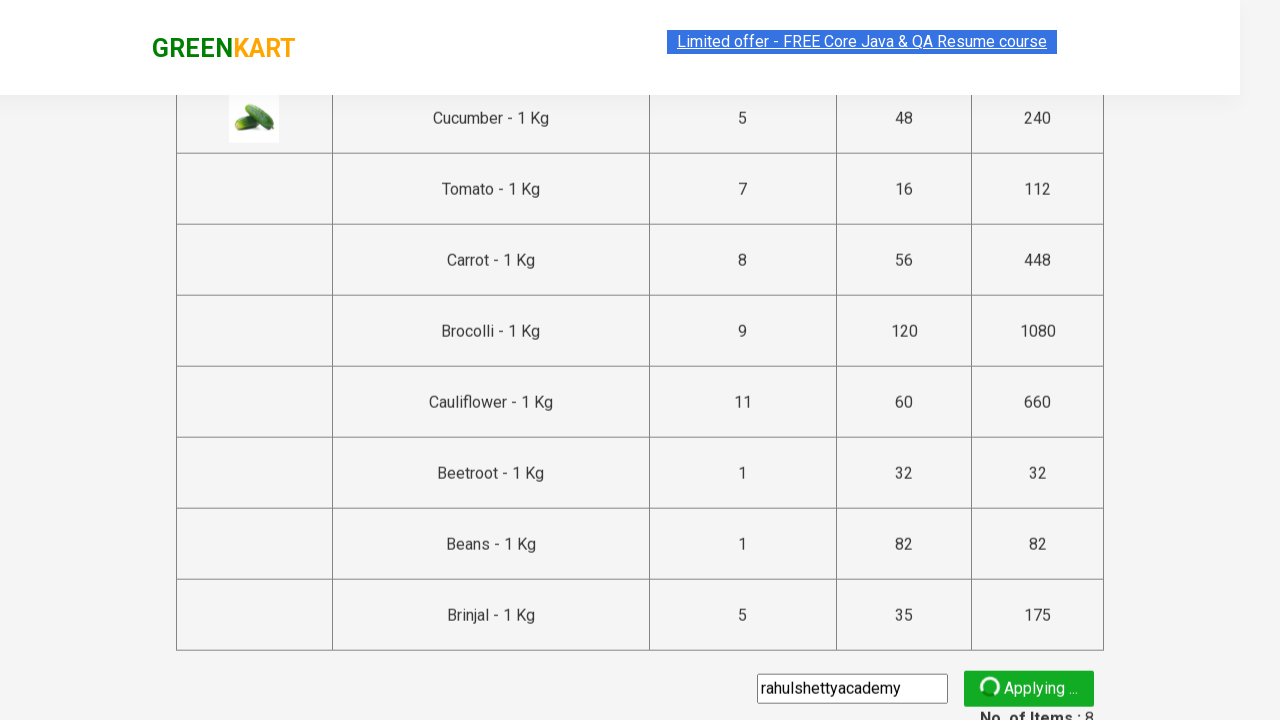

Promo code applied successfully - confirmation message appeared
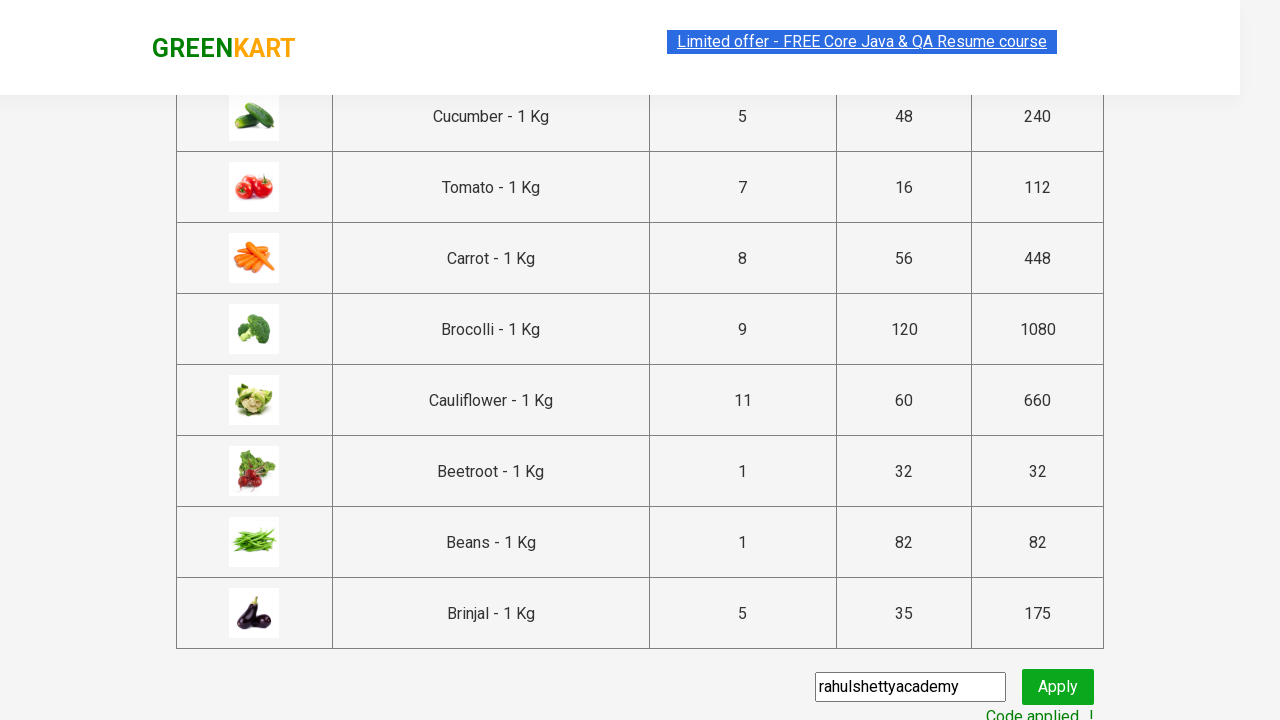

Clicked 'Place Order' button at (1036, 686) on xpath=//button[contains(text(),'Place Order')]
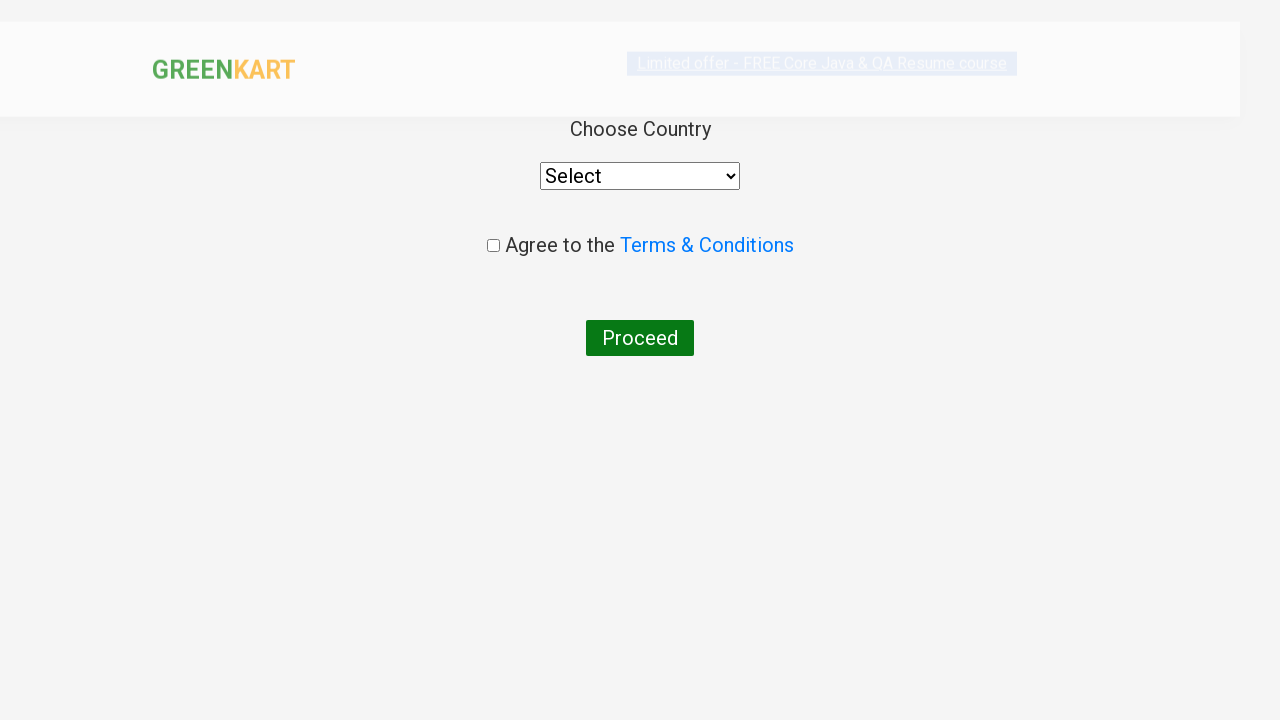

Selected 'Peru' from country dropdown on .wrapperTwo > div:nth-child(3) > select:nth-child(1)
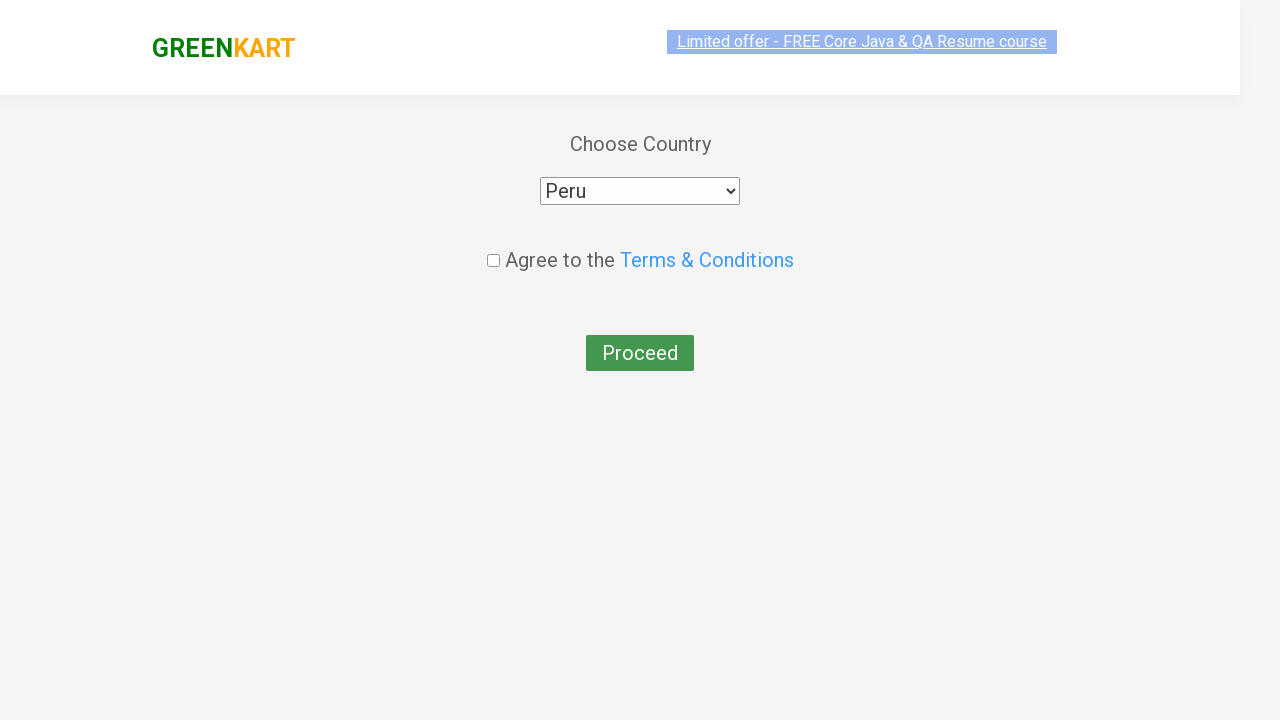

Checked the terms and conditions checkbox at (493, 246) on input[type='checkbox']
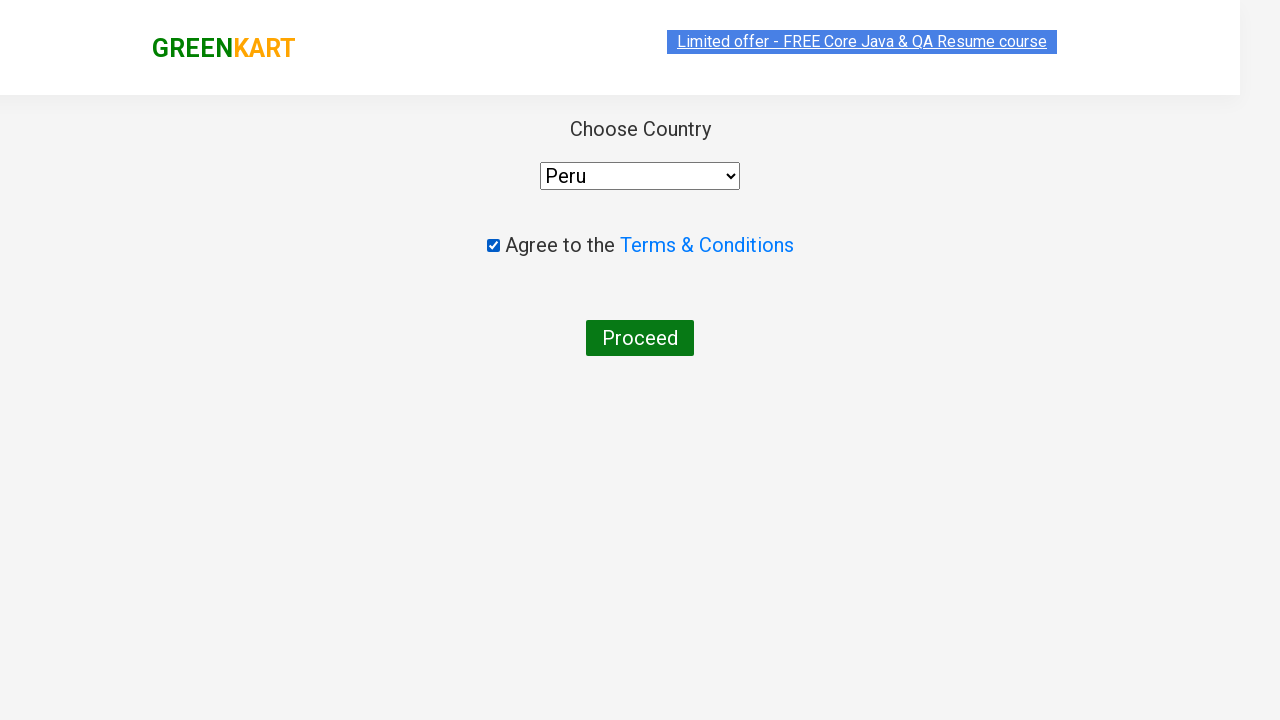

Clicked 'Proceed' button to complete order at (640, 338) on xpath=//button[contains(text(),'Proceed')]
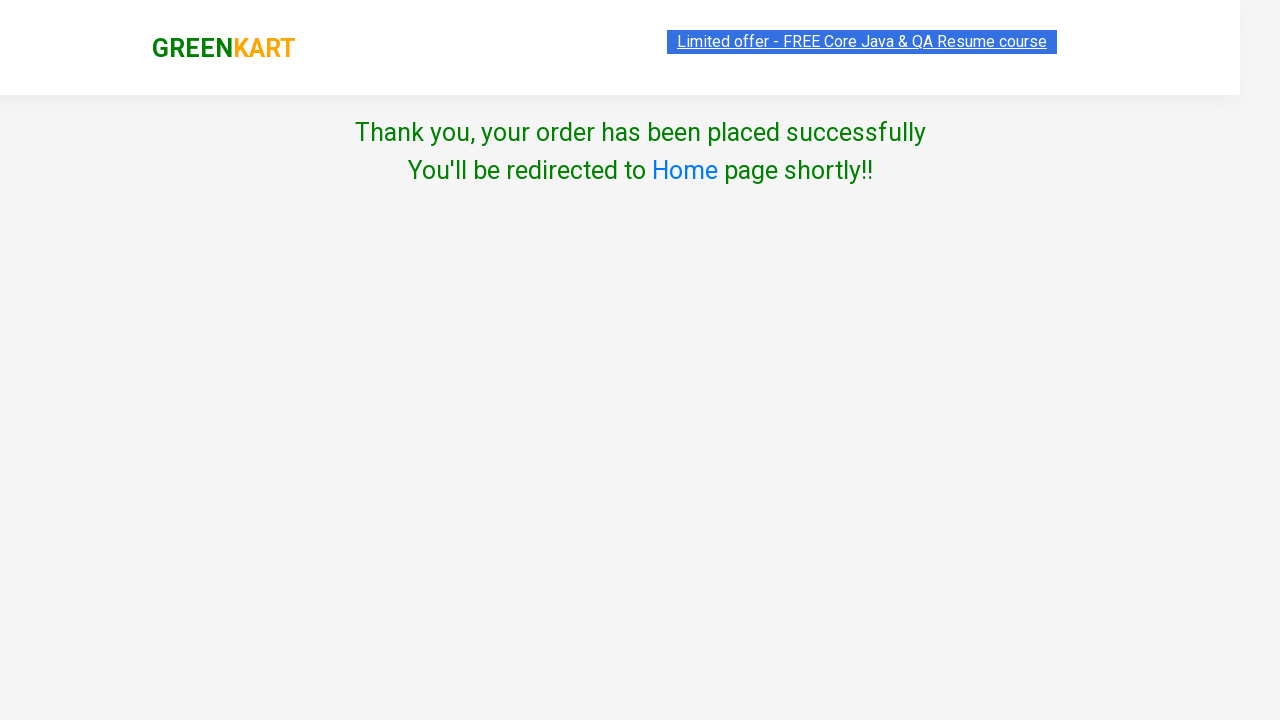

Order confirmation page loaded
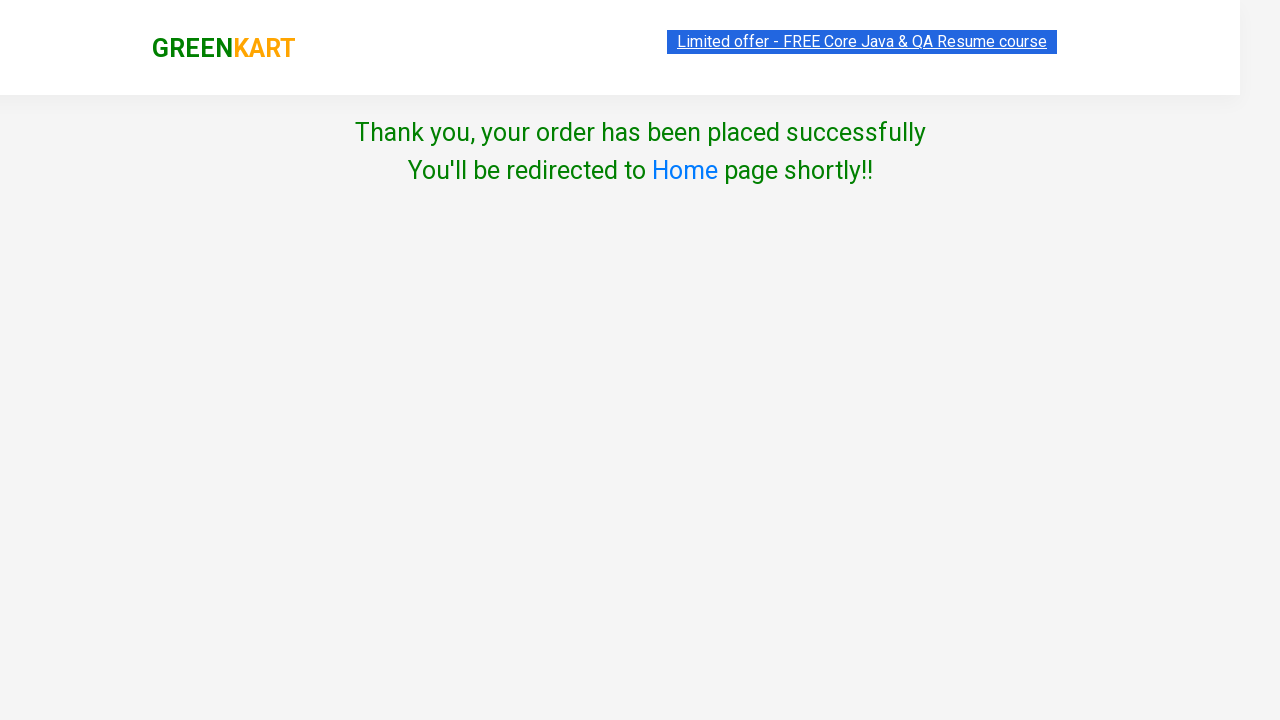

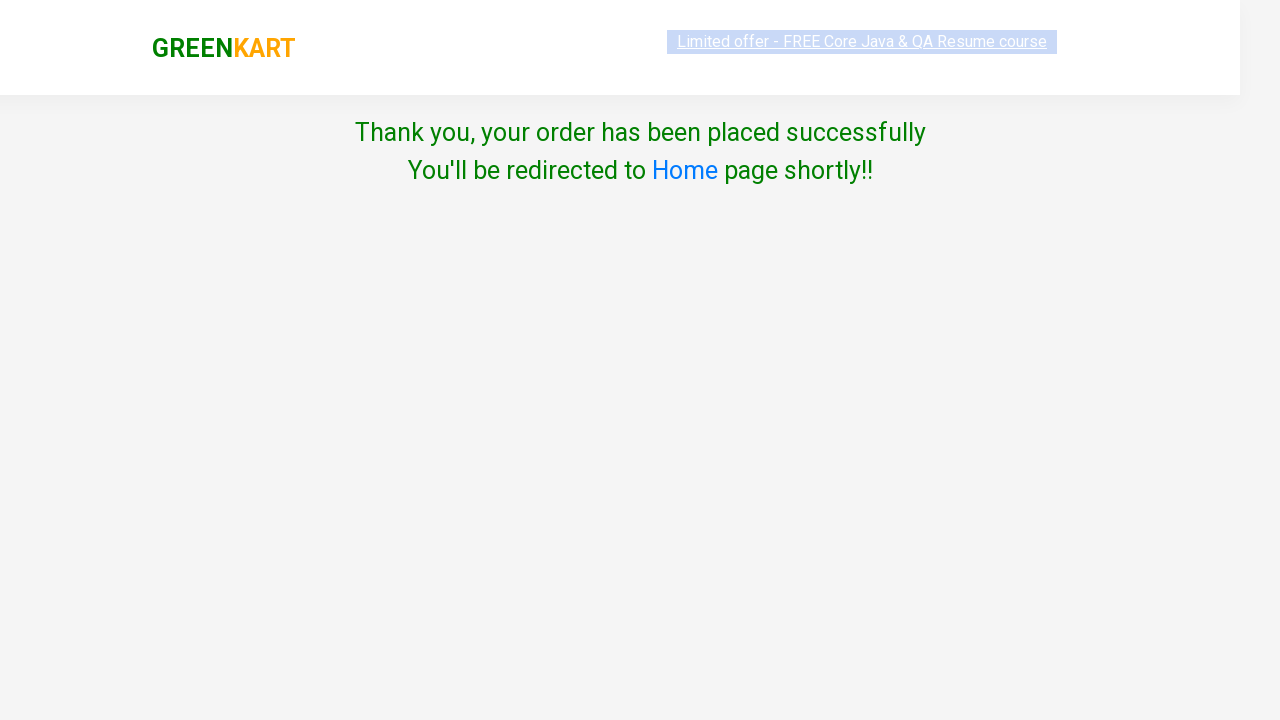